Fills out a Panda Express guest experience survey by entering a survey code into multiple input fields, clicking through survey pages, and selecting the first radio button option for each question on every page.

Starting URL: https://www.pandaguestexperience.com/

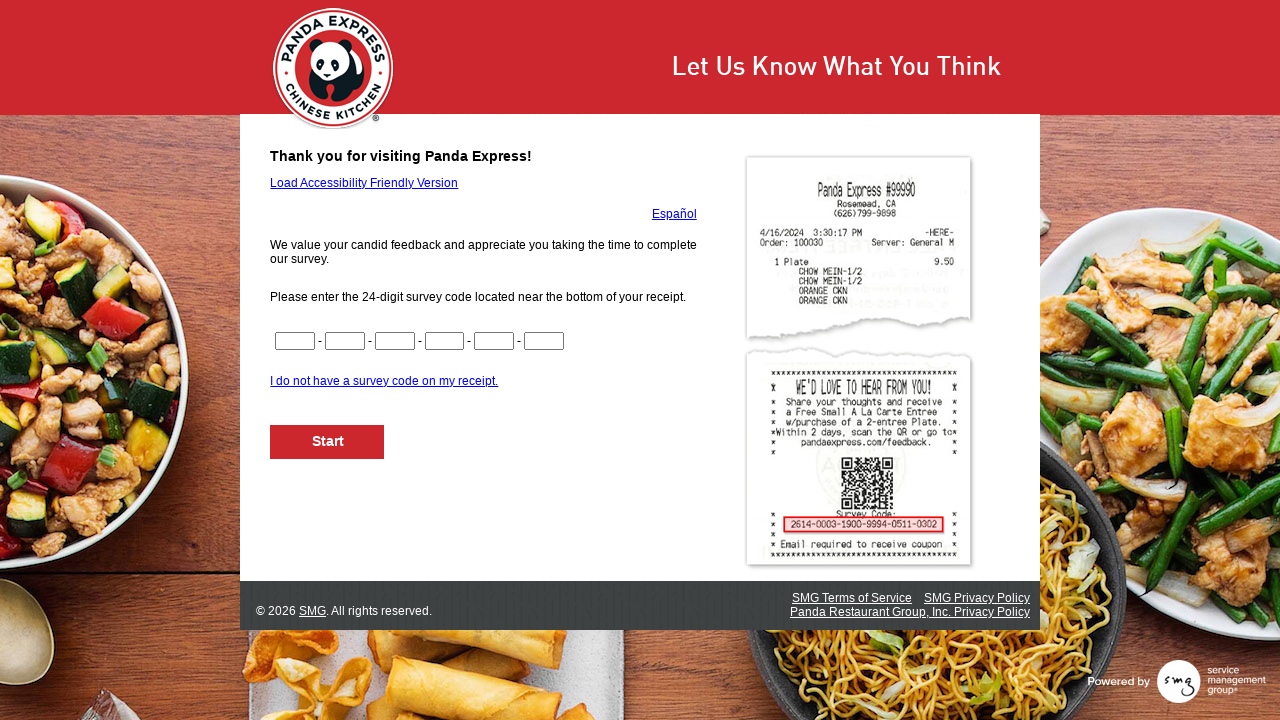

Filled survey code field CN1 with '1234' on input[name='CN1']
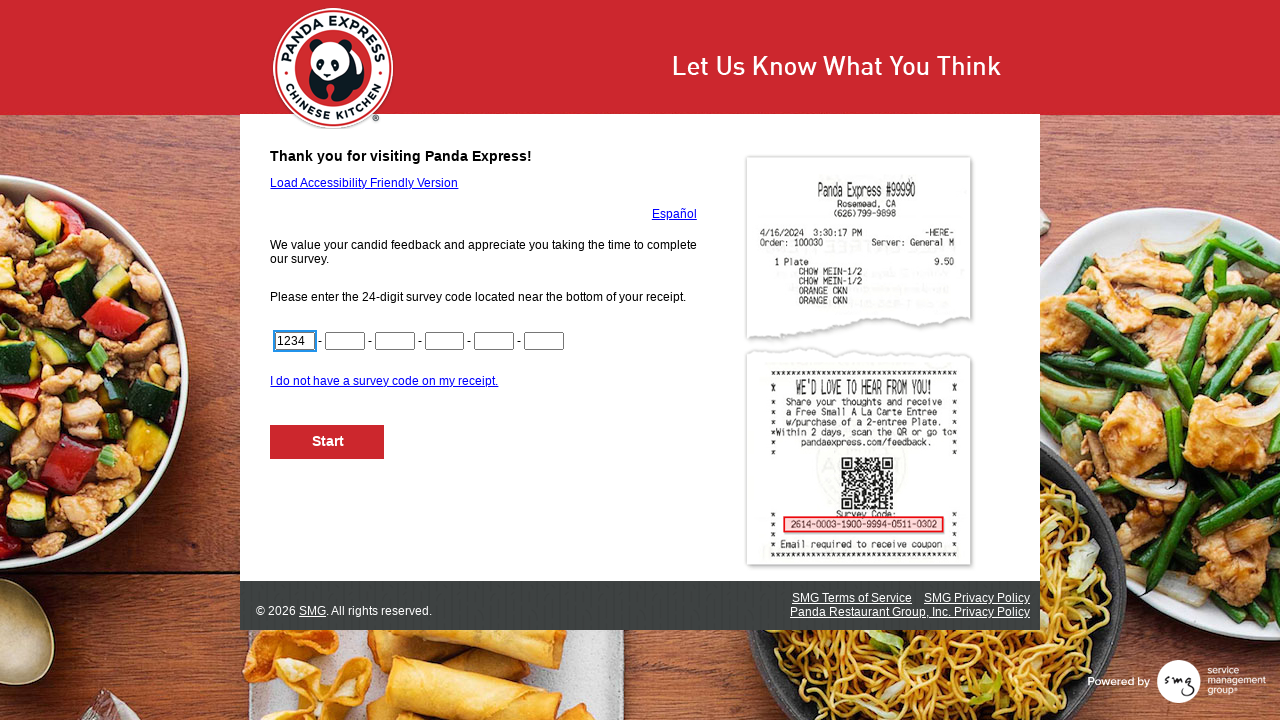

Filled survey code field CN2 with '5678' on input[name='CN2']
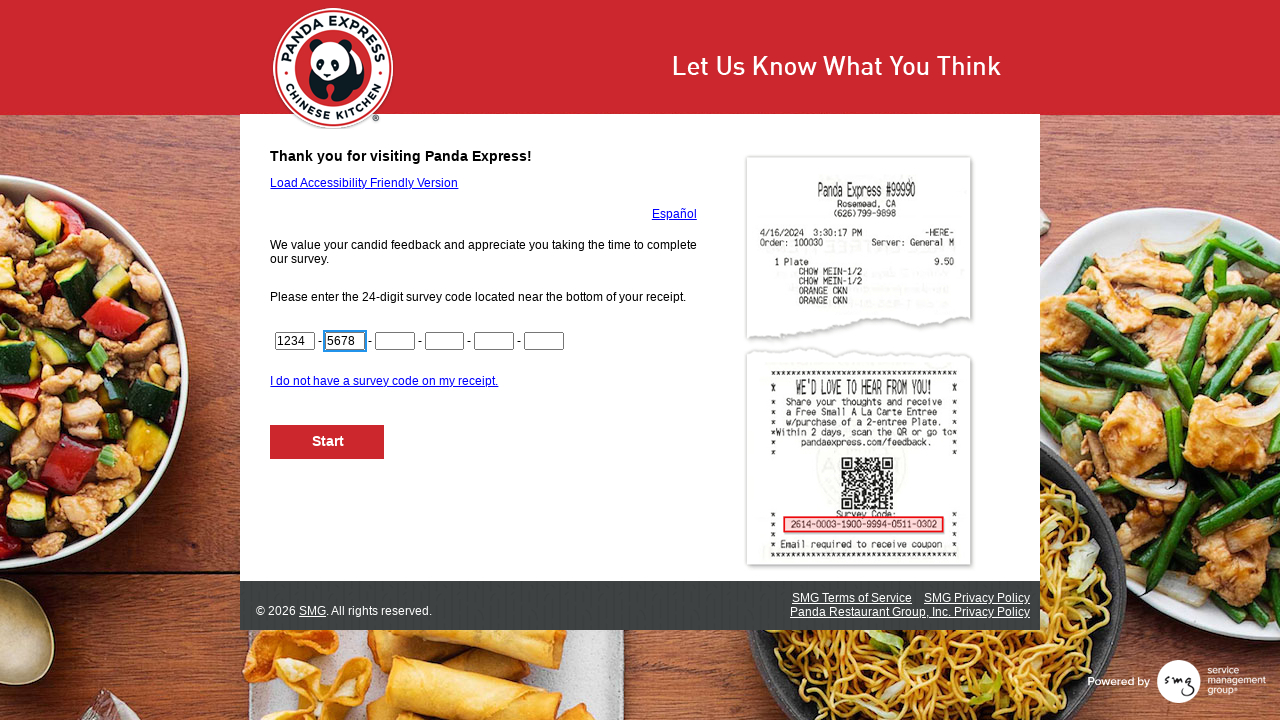

Filled survey code field CN3 with '9012' on input[name='CN3']
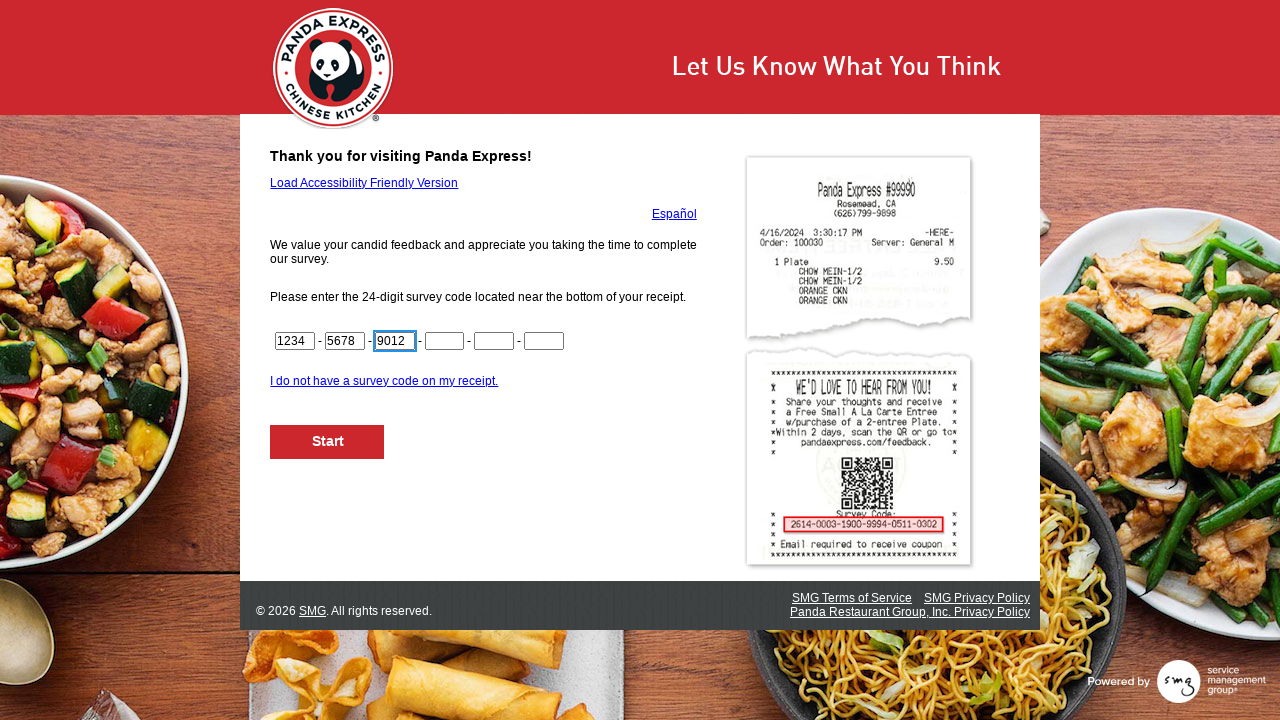

Filled survey code field CN4 with '3456' on input[name='CN4']
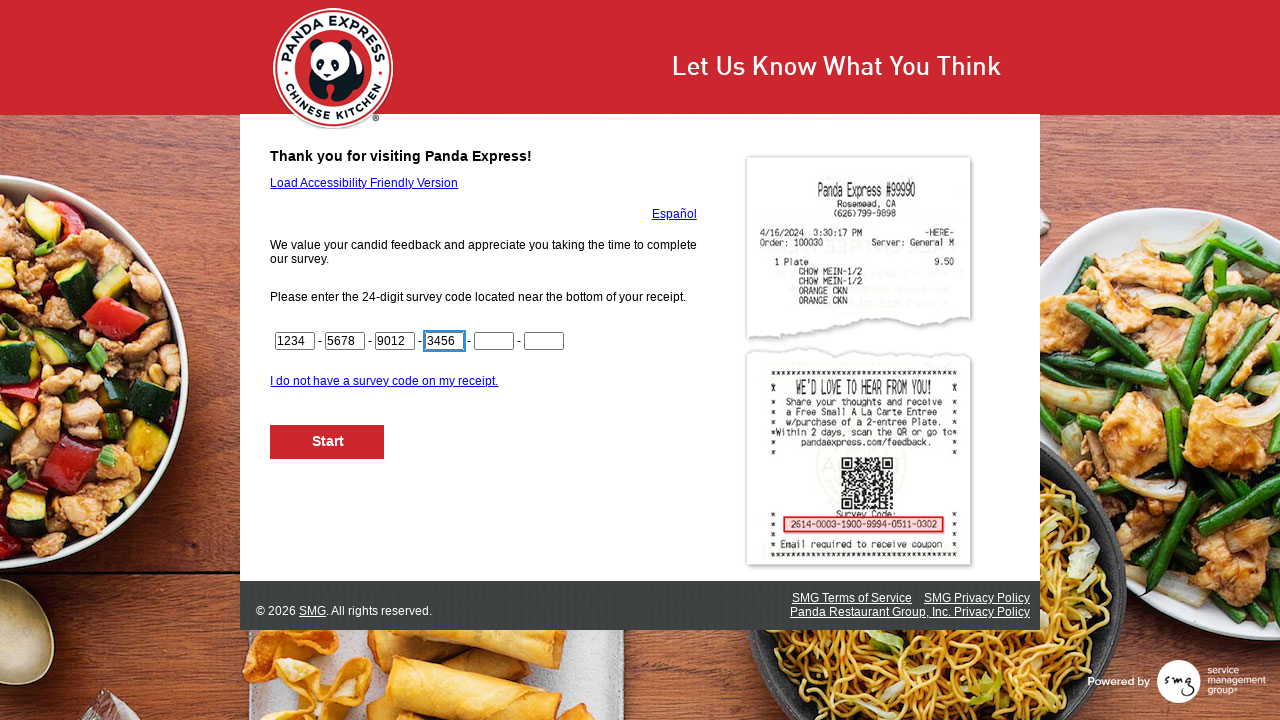

Filled survey code field CN5 with '7890' on input[name='CN5']
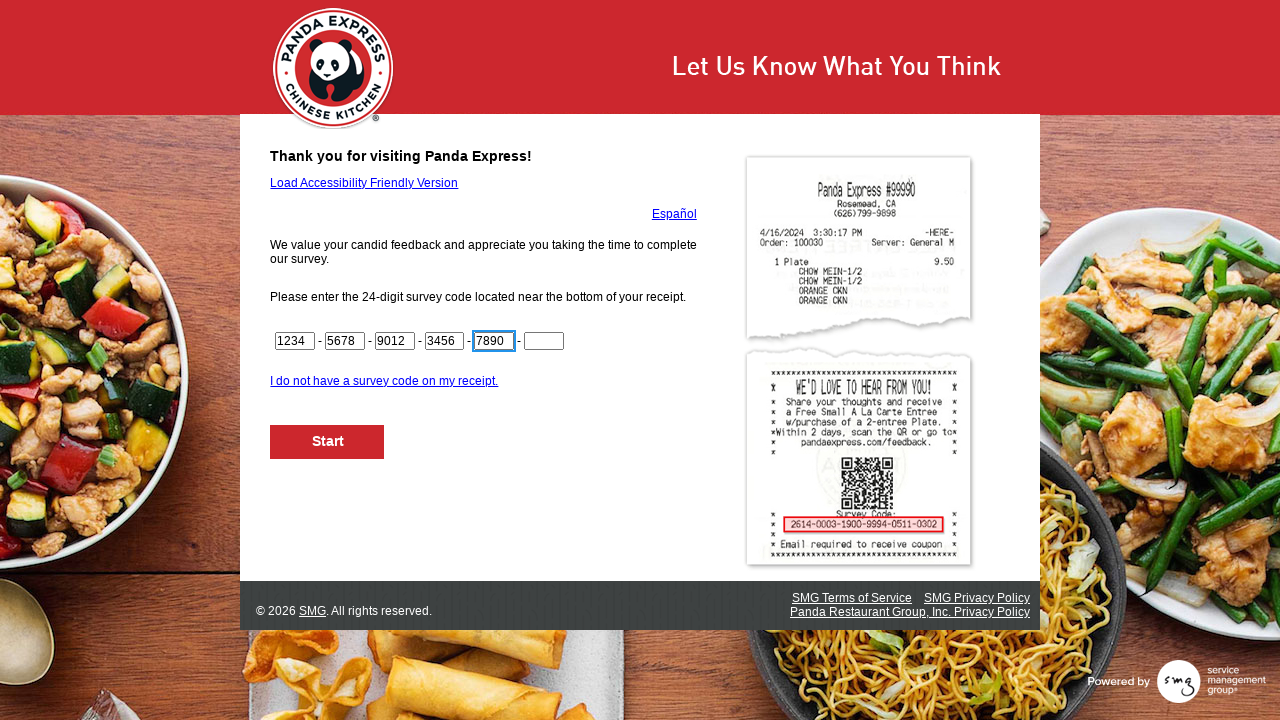

Filled final survey code field CN6 with '12' on input[name='CN6']
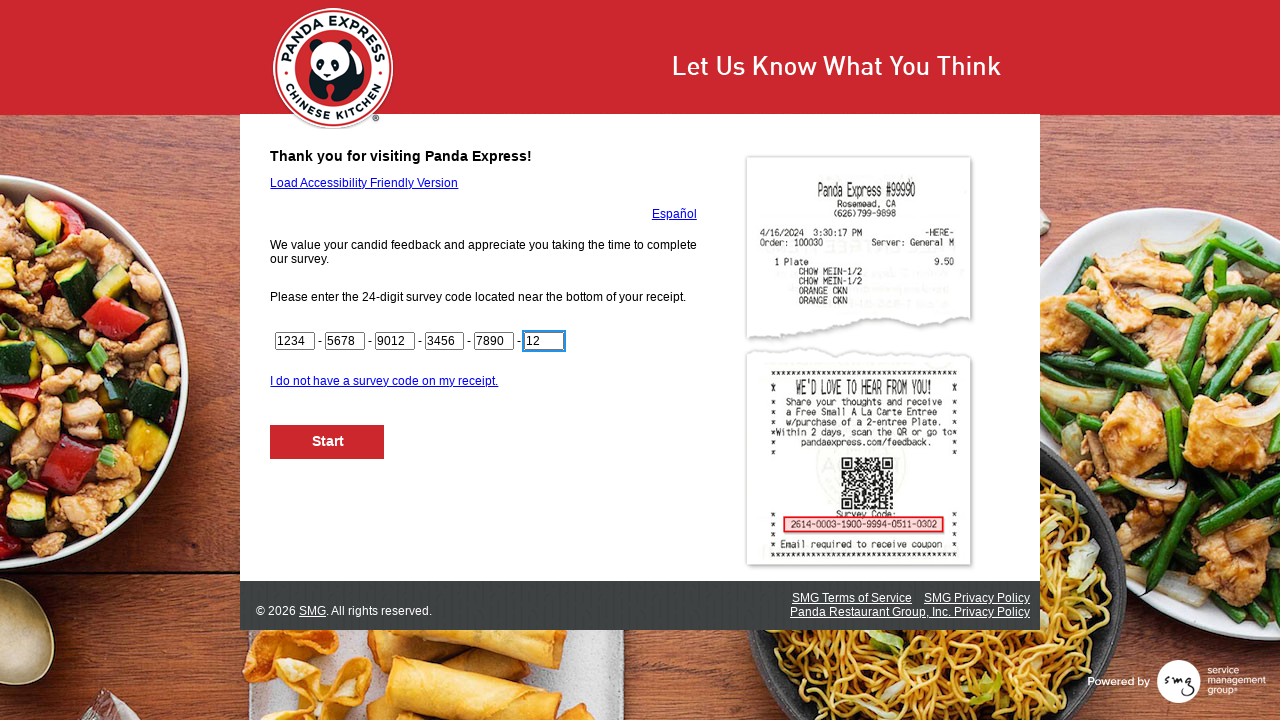

Clicked Next button to submit survey code at (328, 442) on #NextButton
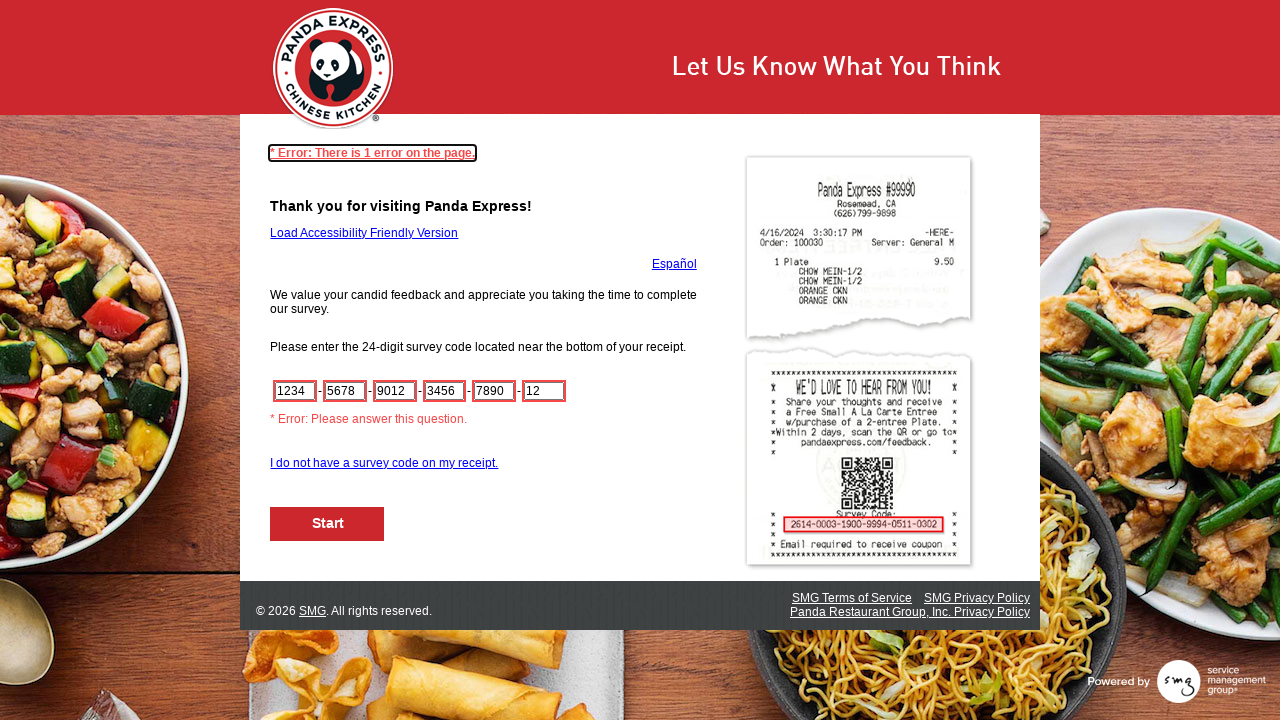

Clicked Next button to proceed to next survey page at (328, 524) on #NextButton >> nth=0
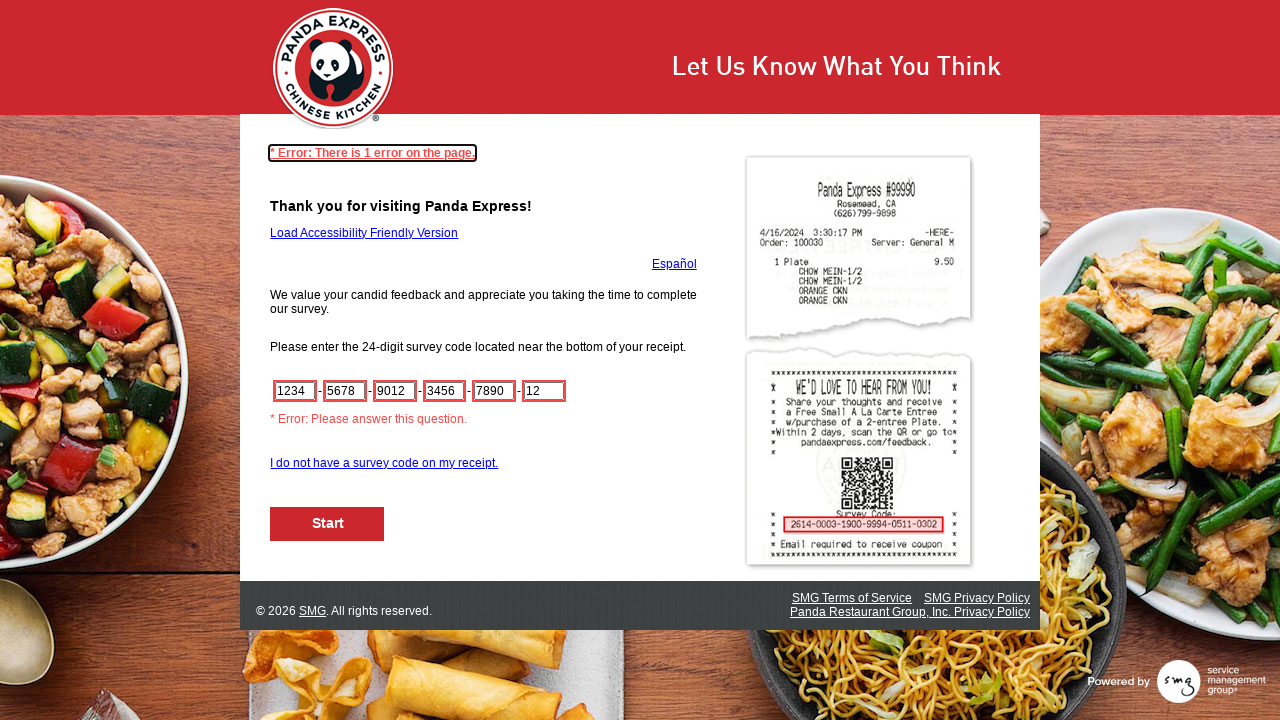

Waited for survey page to load (networkidle)
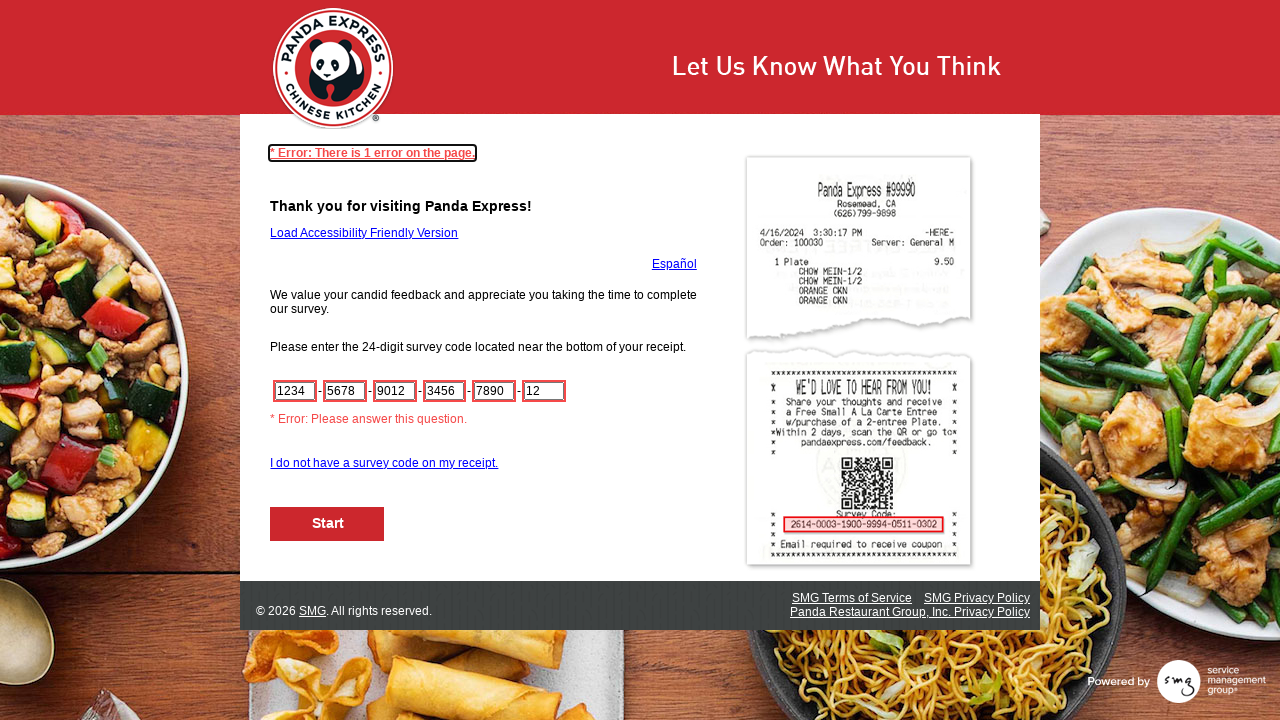

Clicked Next button to proceed to next survey page at (328, 524) on #NextButton >> nth=0
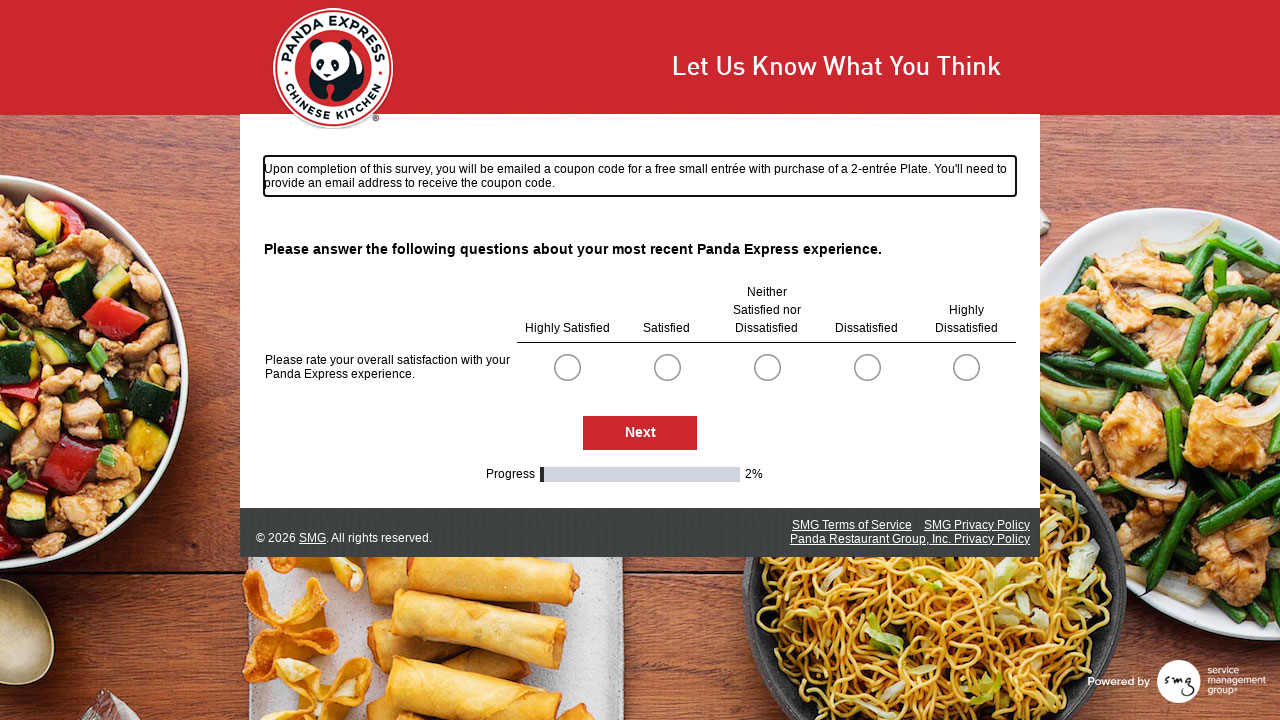

Waited for survey page to load (networkidle)
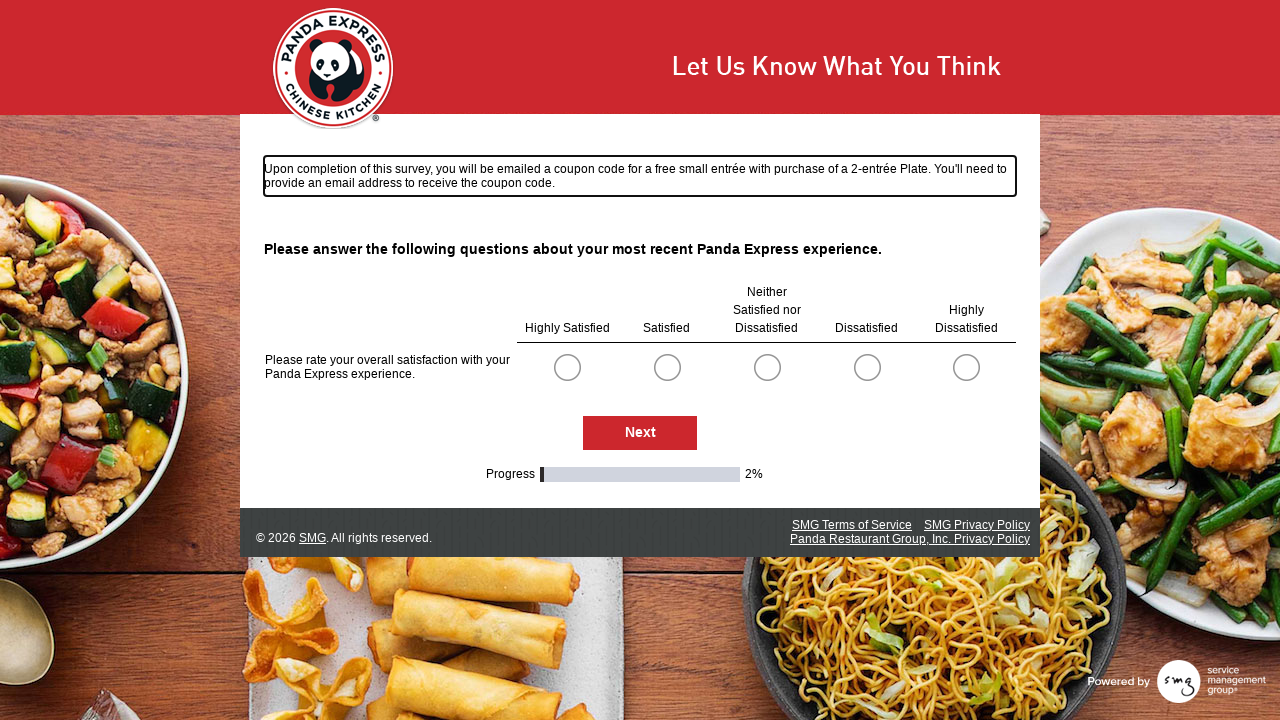

Selected first radio button option (index 0) for a survey question at (567, 367) on .radioSimpleInput >> nth=0
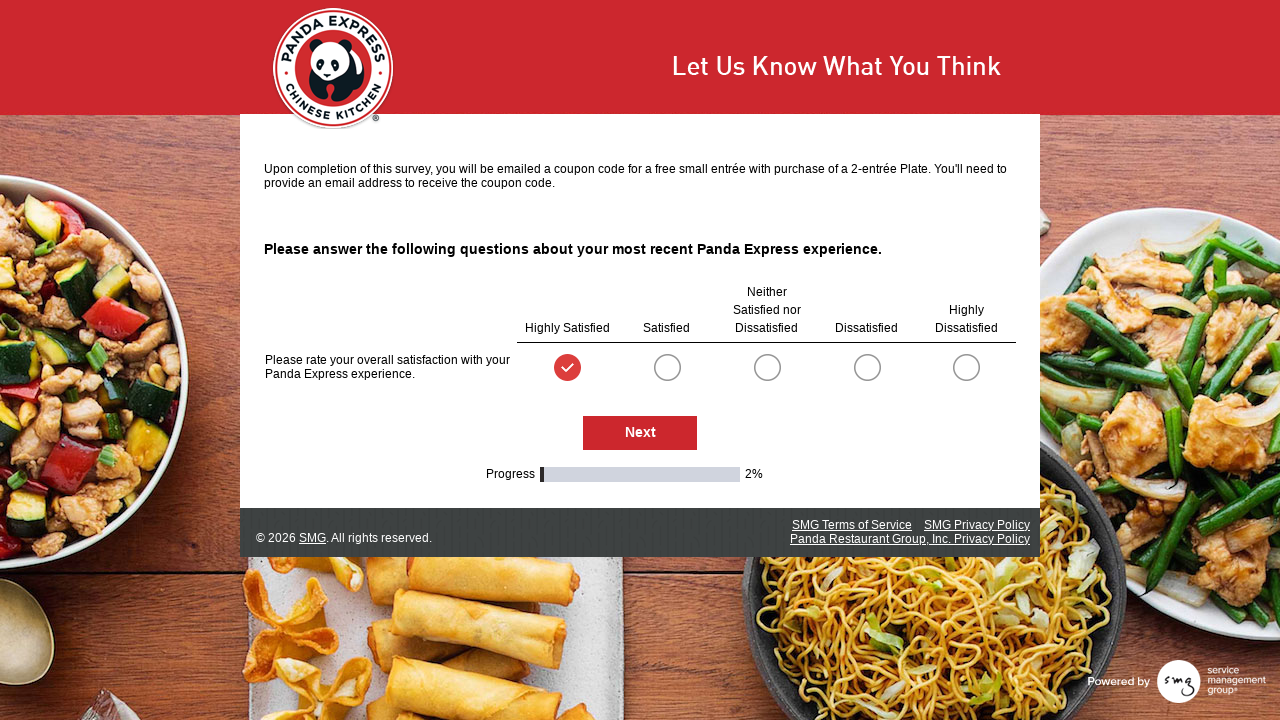

Clicked Next button to proceed to next survey page at (640, 433) on #NextButton >> nth=0
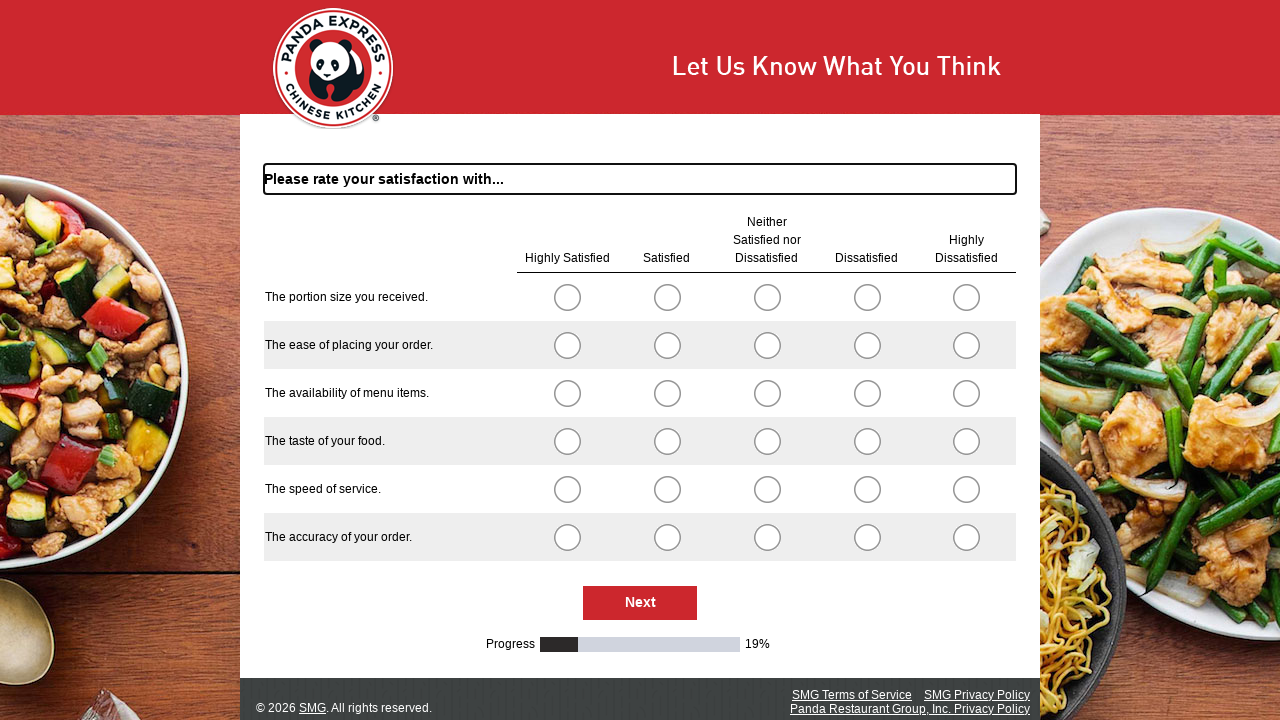

Waited for survey page to load (networkidle)
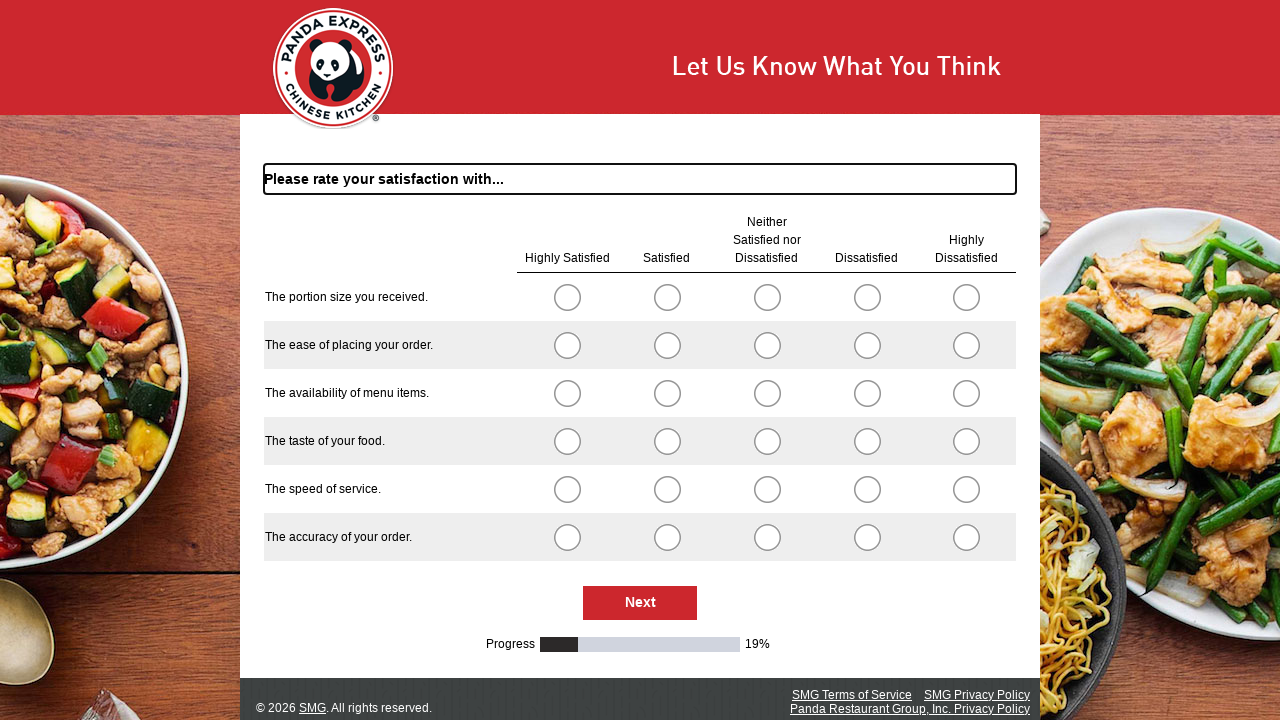

Selected first radio button option (index 0) for a survey question at (567, 297) on .radioSimpleInput >> nth=0
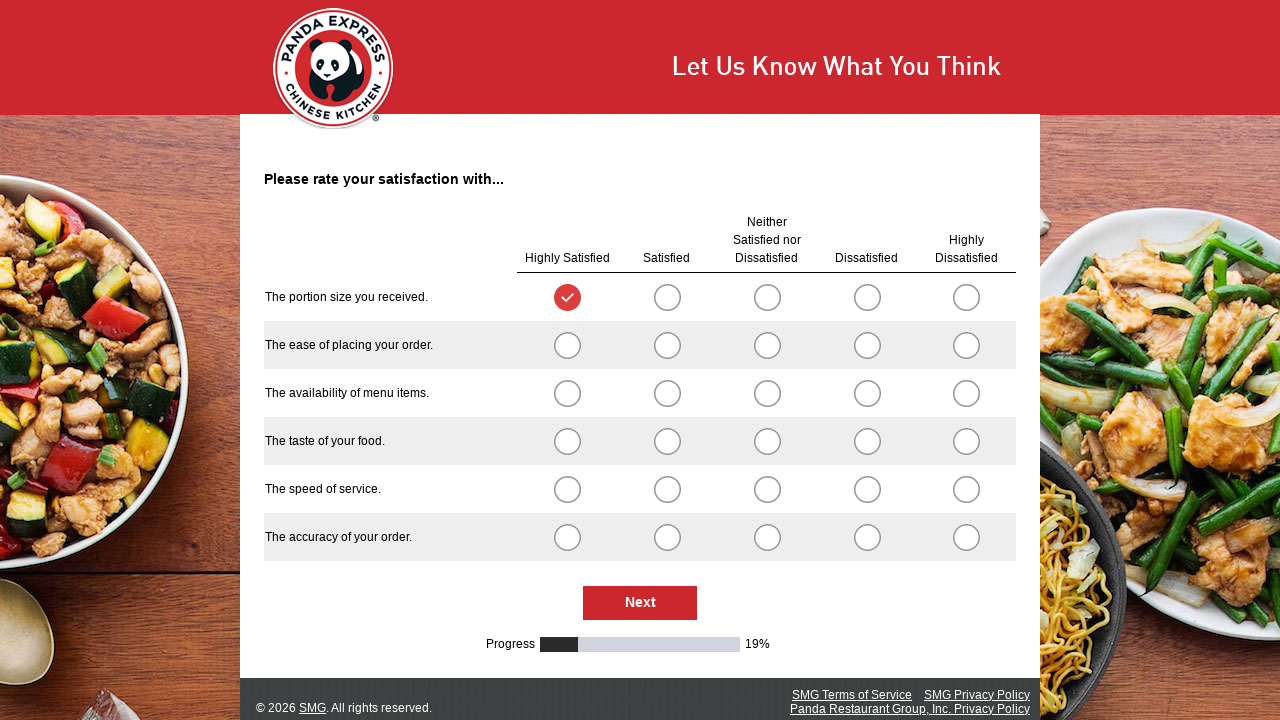

Selected first radio button option (index 5) for a survey question at (567, 345) on .radioSimpleInput >> nth=5
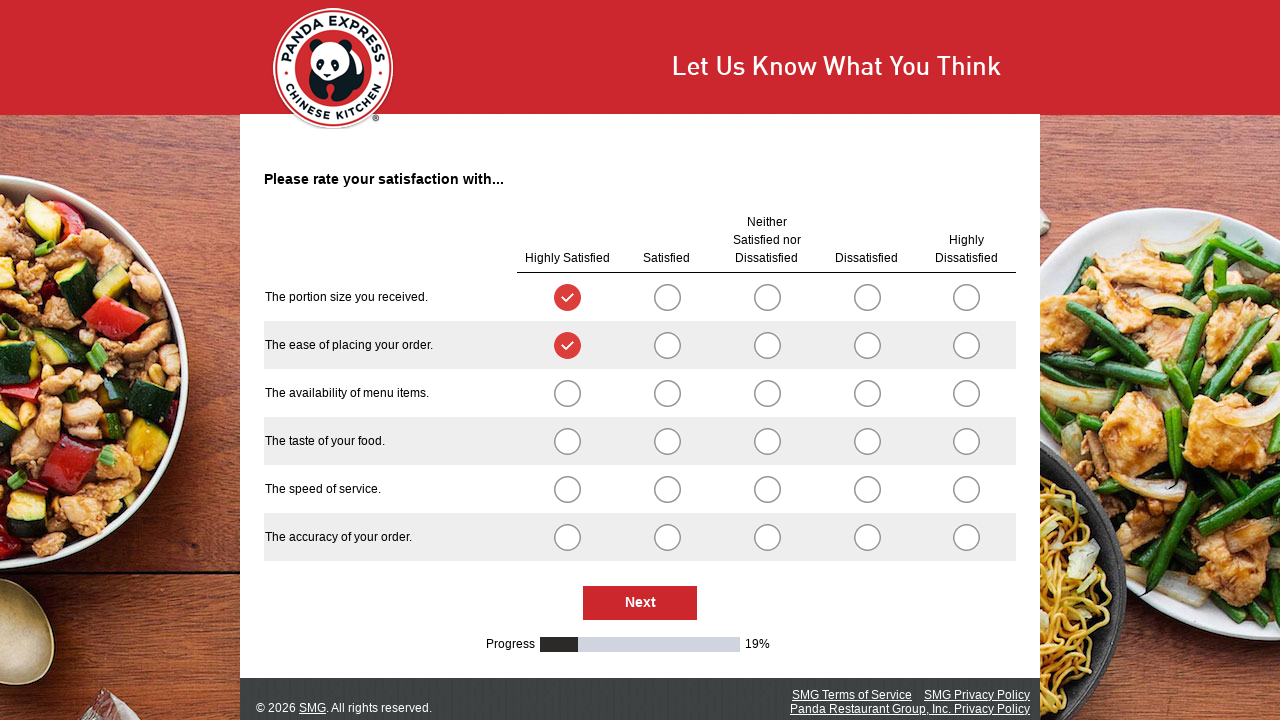

Selected first radio button option (index 10) for a survey question at (567, 393) on .radioSimpleInput >> nth=10
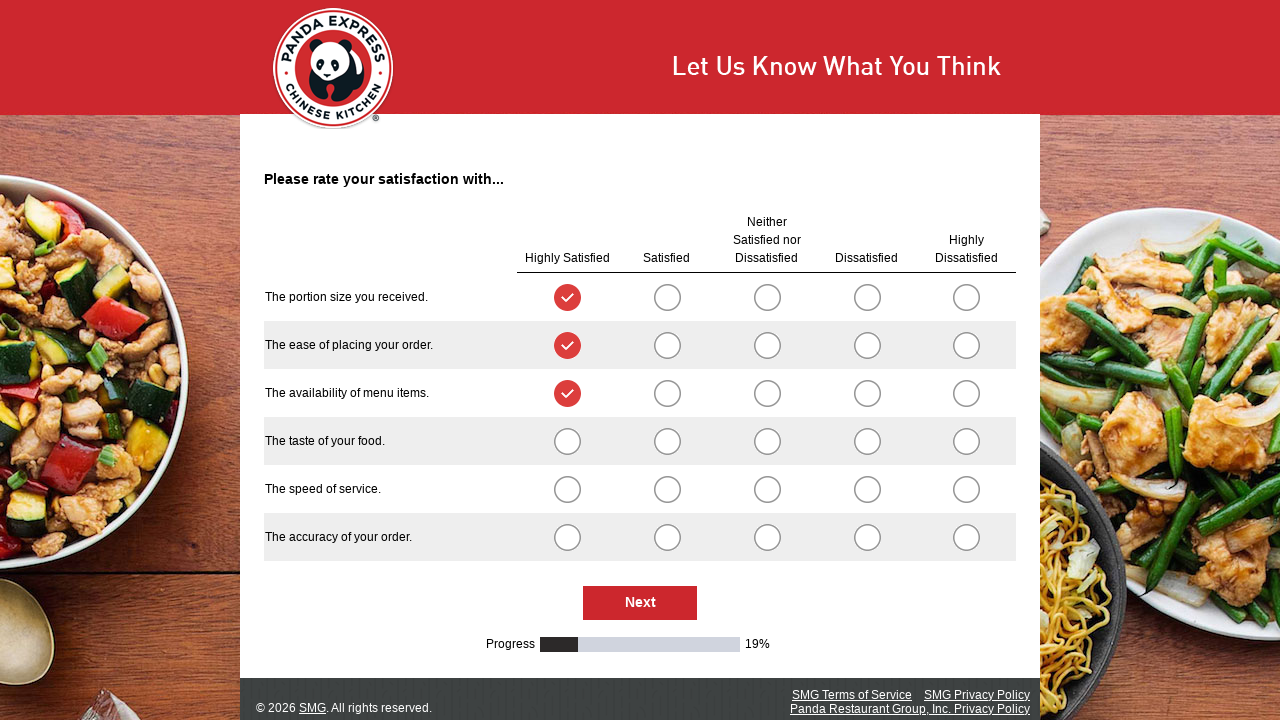

Selected first radio button option (index 15) for a survey question at (567, 441) on .radioSimpleInput >> nth=15
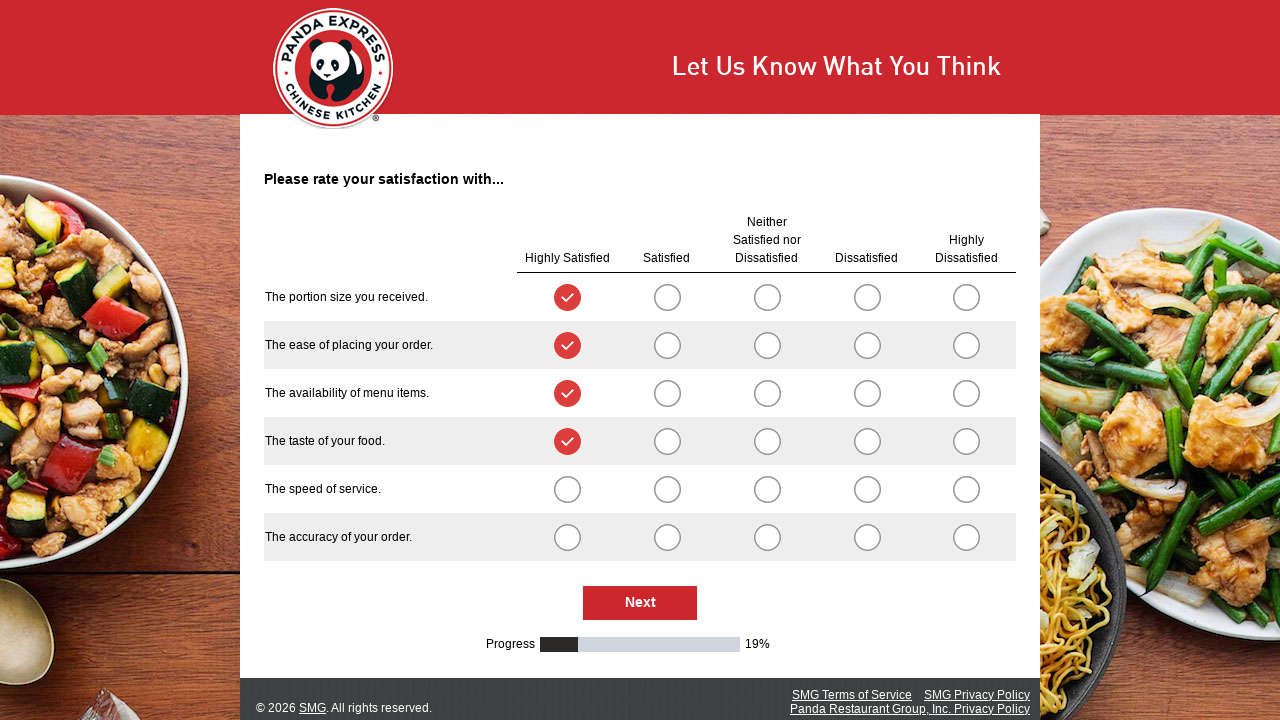

Selected first radio button option (index 20) for a survey question at (567, 489) on .radioSimpleInput >> nth=20
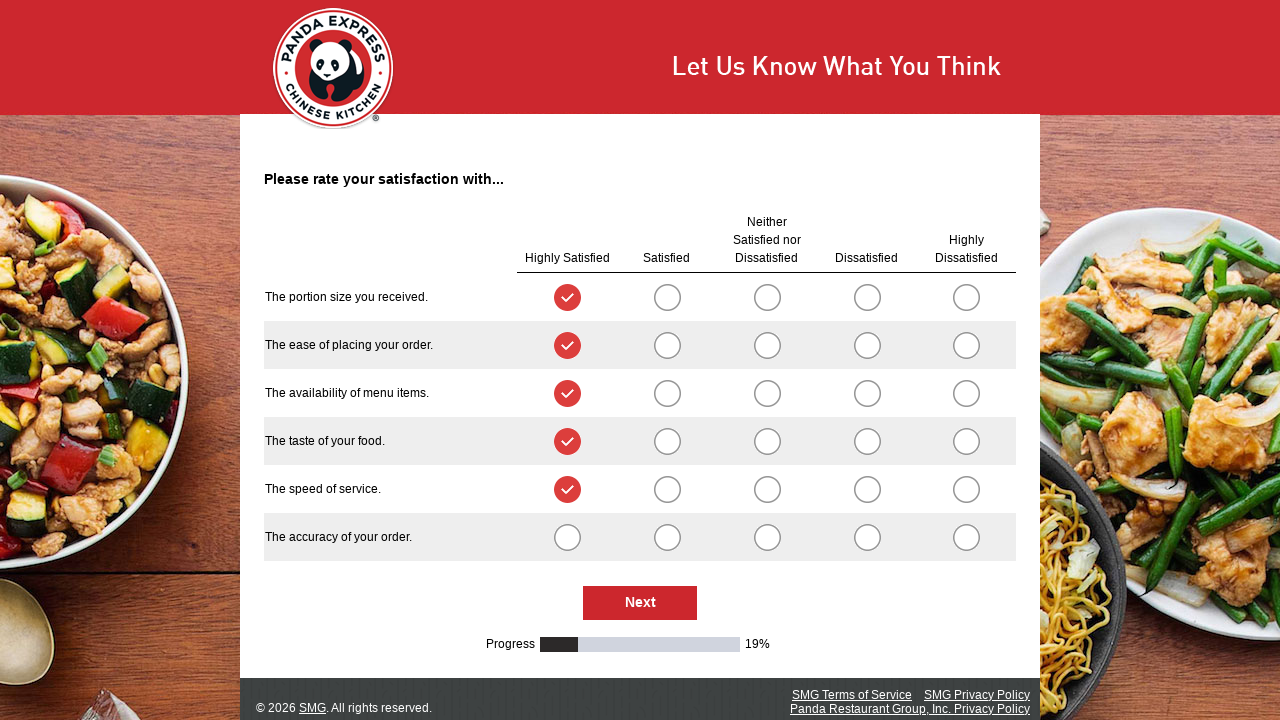

Selected first radio button option (index 25) for a survey question at (567, 537) on .radioSimpleInput >> nth=25
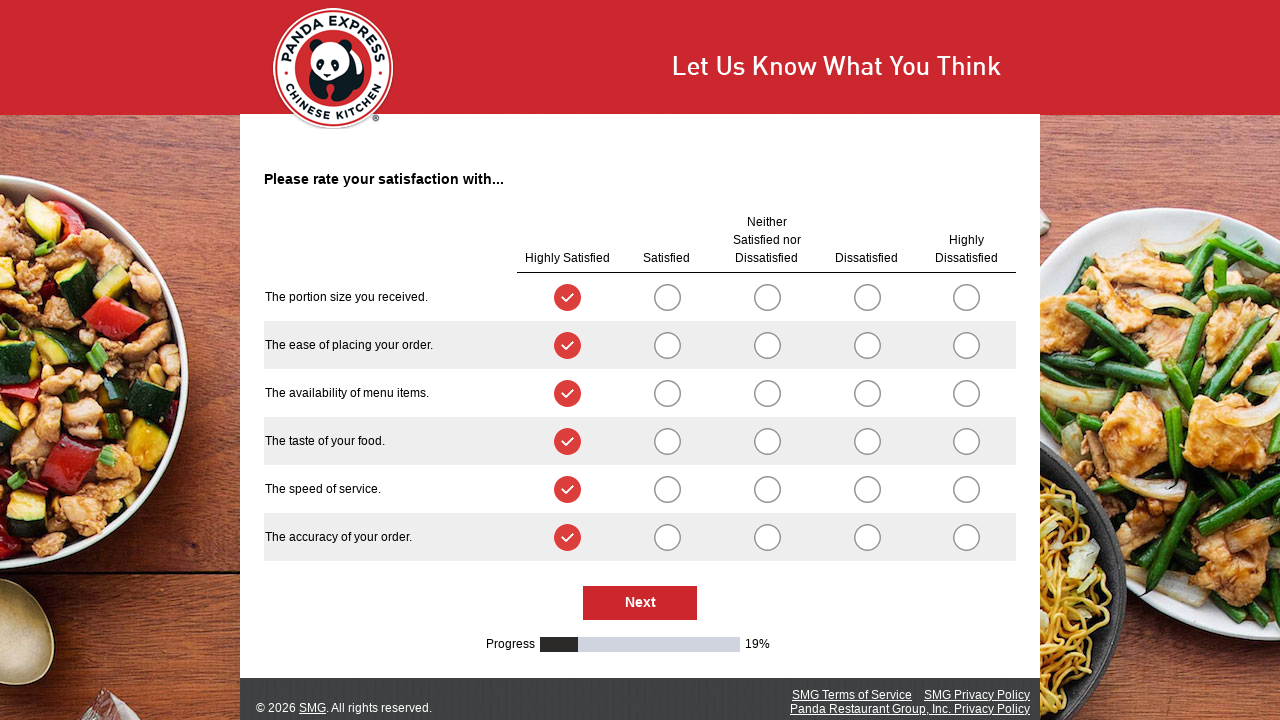

Clicked Next button to proceed to next survey page at (640, 603) on #NextButton >> nth=0
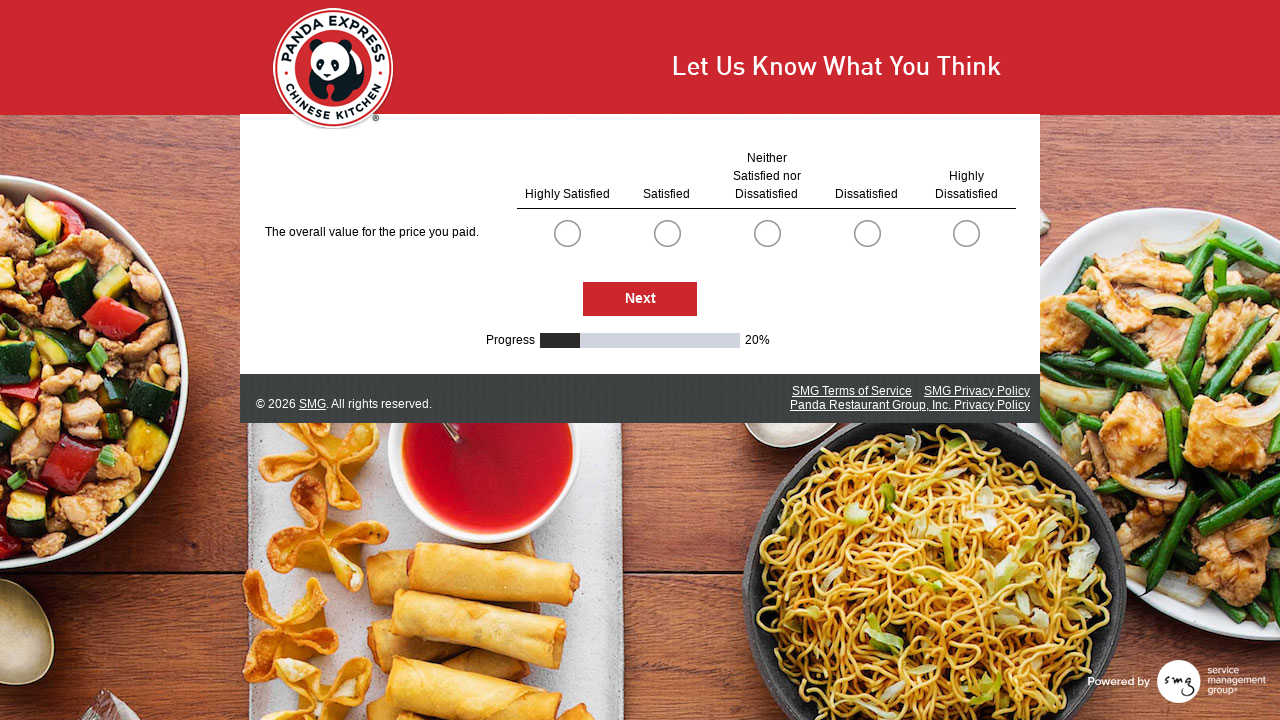

Waited for survey page to load (networkidle)
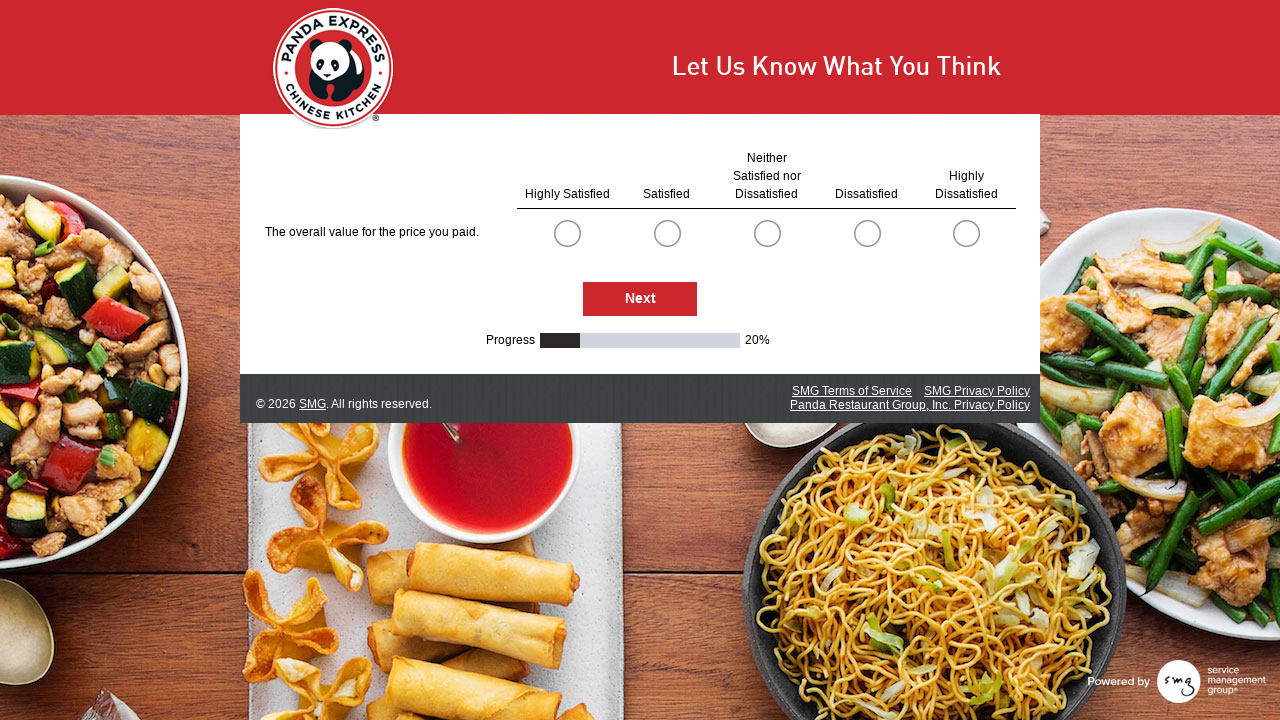

Selected first radio button option (index 0) for a survey question at (567, 233) on .radioSimpleInput >> nth=0
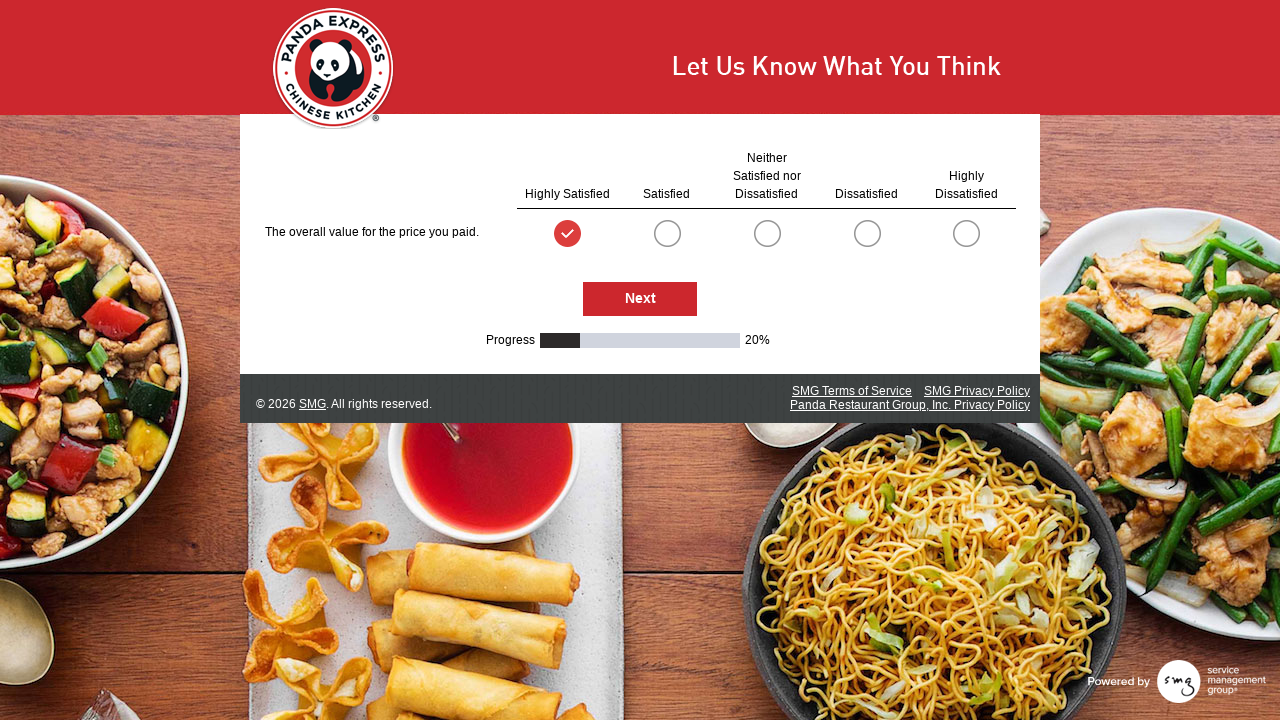

Clicked Next button to proceed to next survey page at (640, 299) on #NextButton >> nth=0
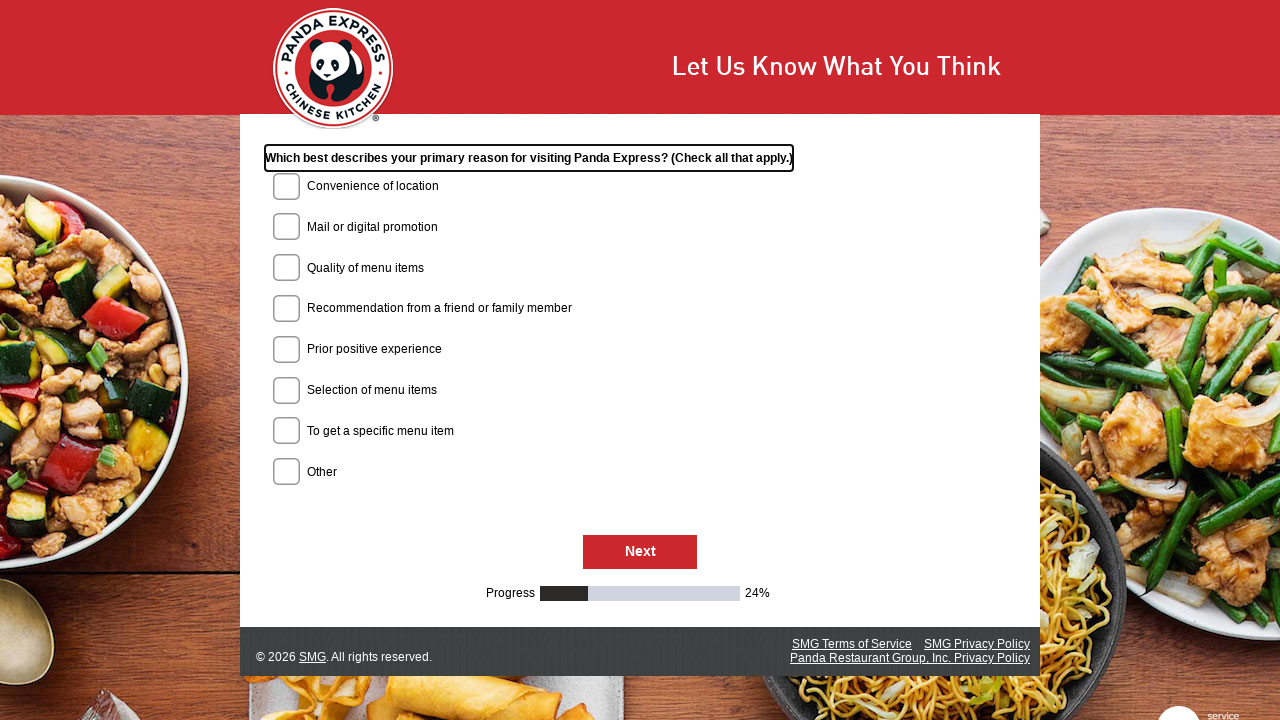

Waited for survey page to load (networkidle)
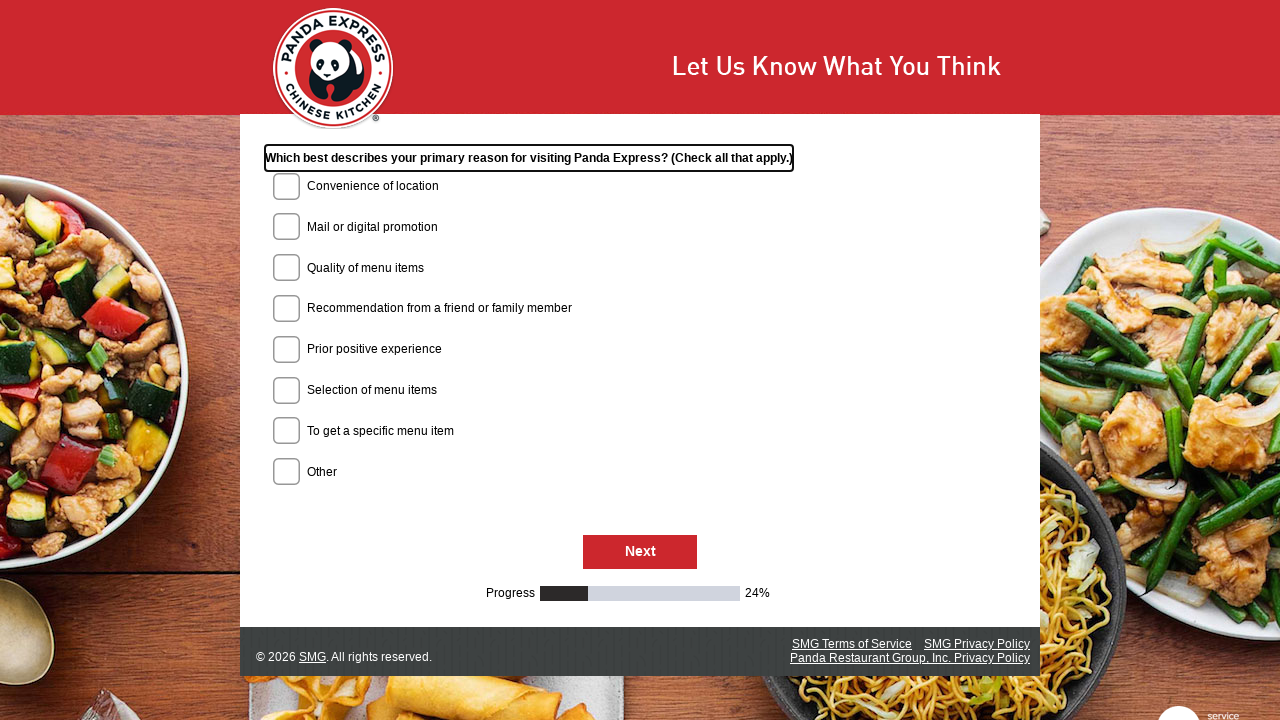

Clicked Next button to proceed to next survey page at (640, 553) on #NextButton >> nth=0
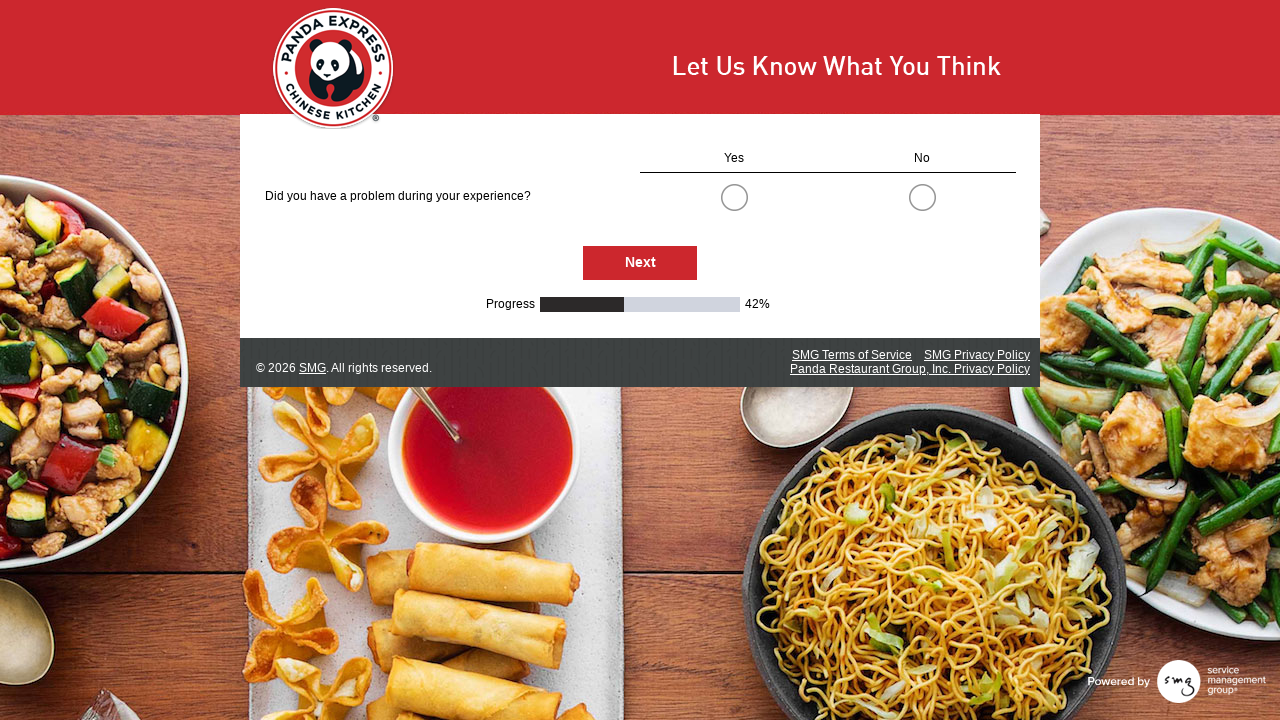

Waited for survey page to load (networkidle)
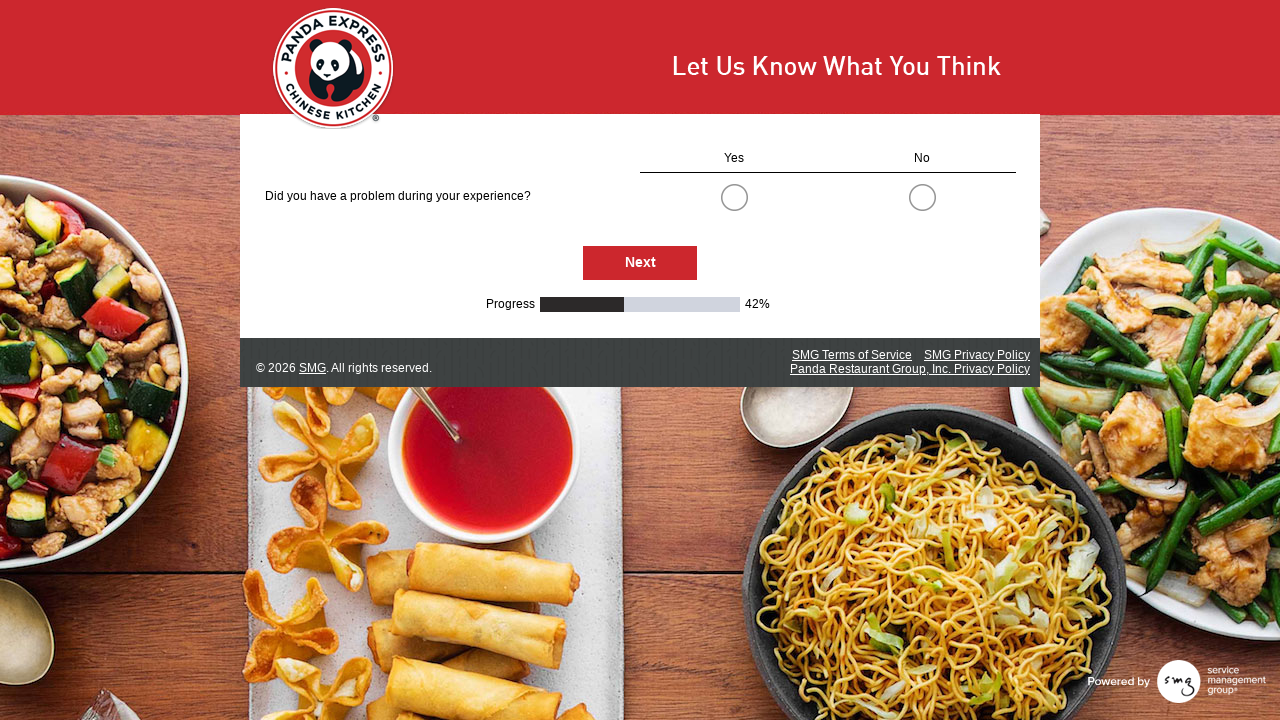

Selected first radio button option (index 0) for a survey question at (734, 197) on .radioSimpleInput >> nth=0
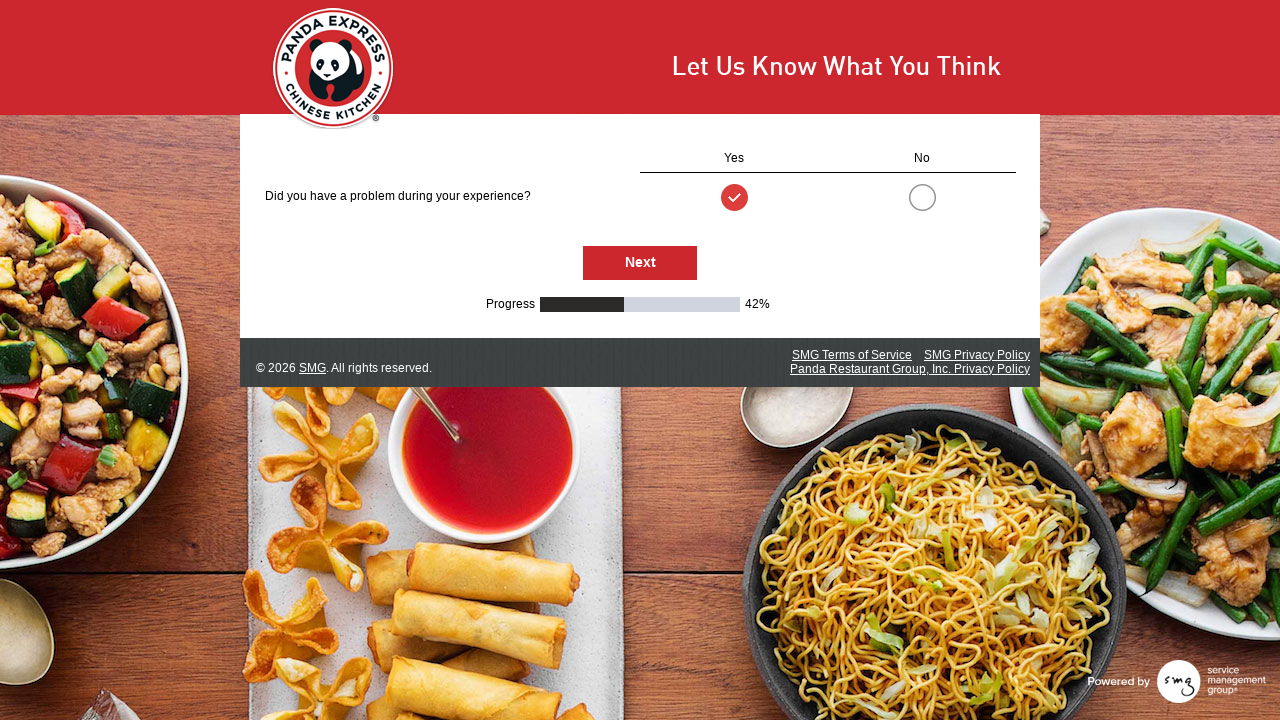

Clicked Next button to proceed to next survey page at (640, 263) on #NextButton >> nth=0
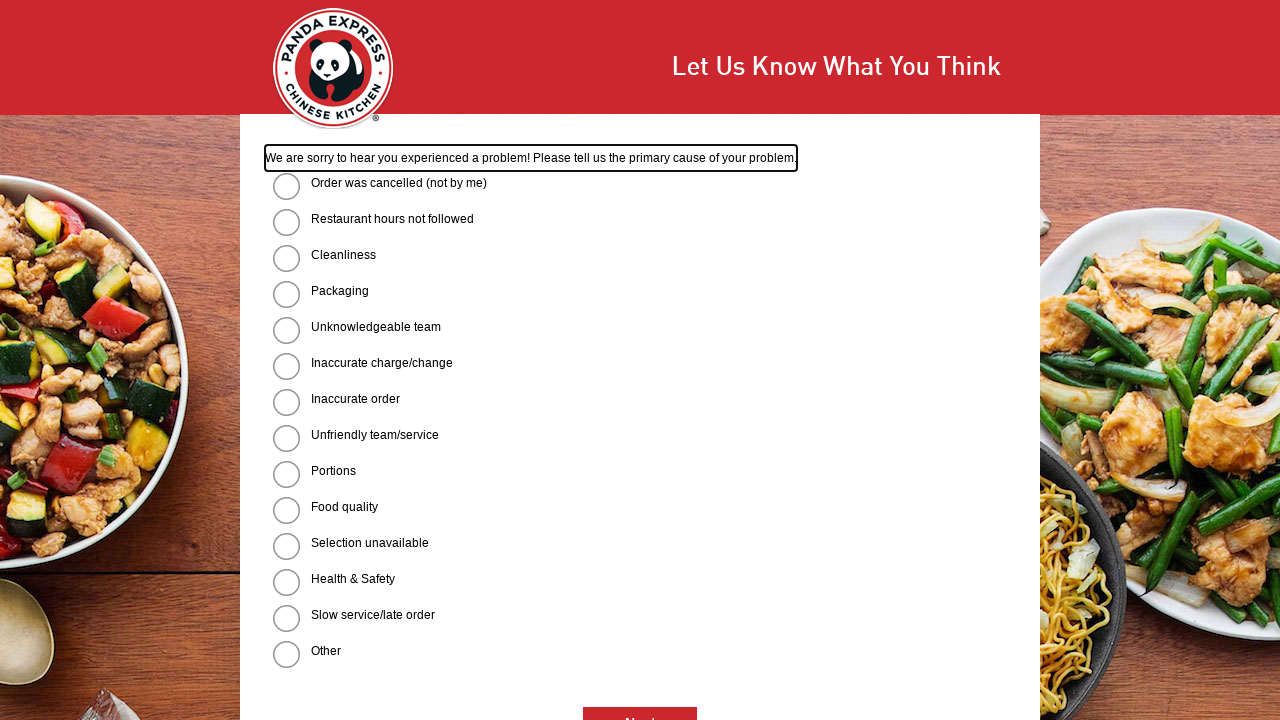

Waited for survey page to load (networkidle)
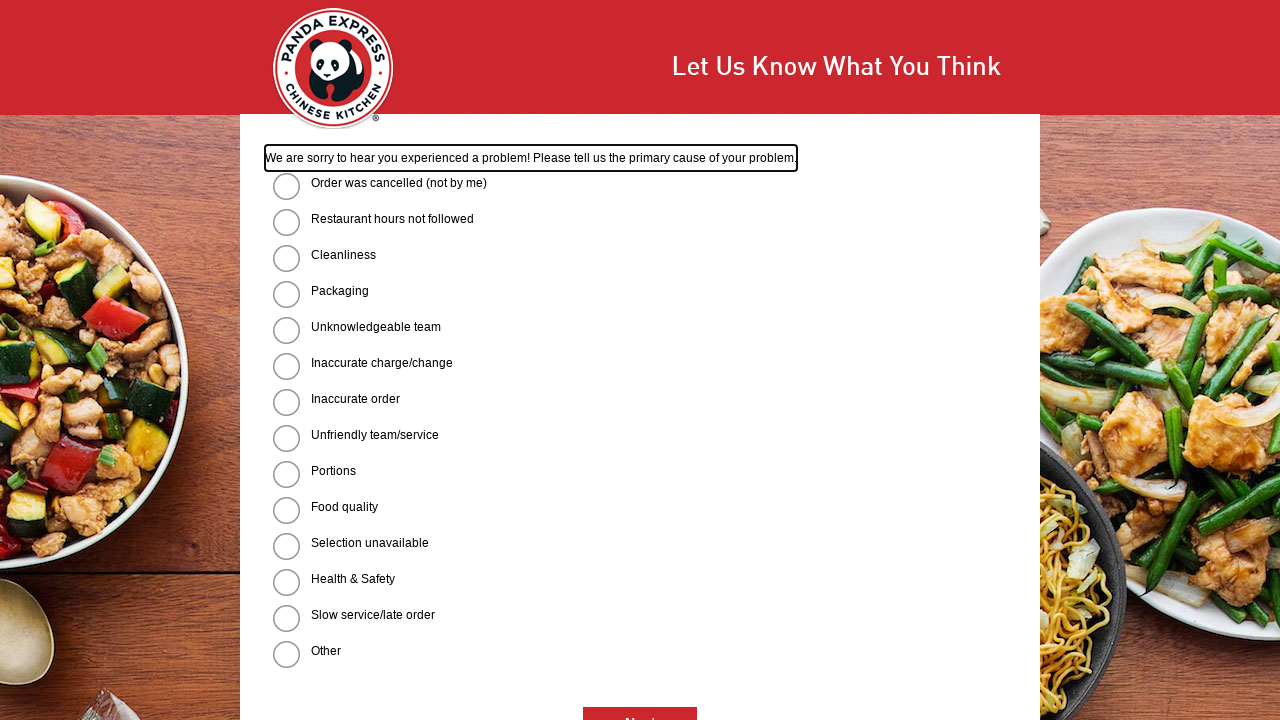

Selected first radio button option (index 0) for a survey question at (286, 186) on .radioSimpleInput >> nth=0
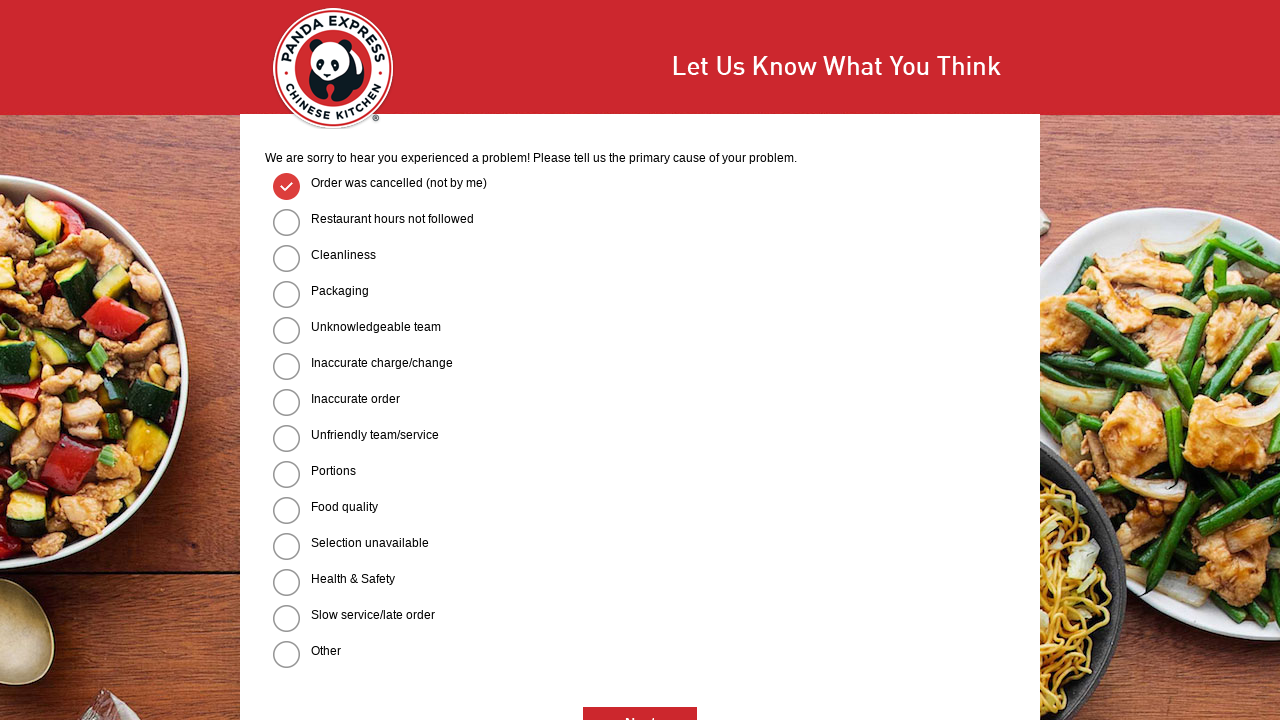

Selected first radio button option (index 5) for a survey question at (286, 366) on .radioSimpleInput >> nth=5
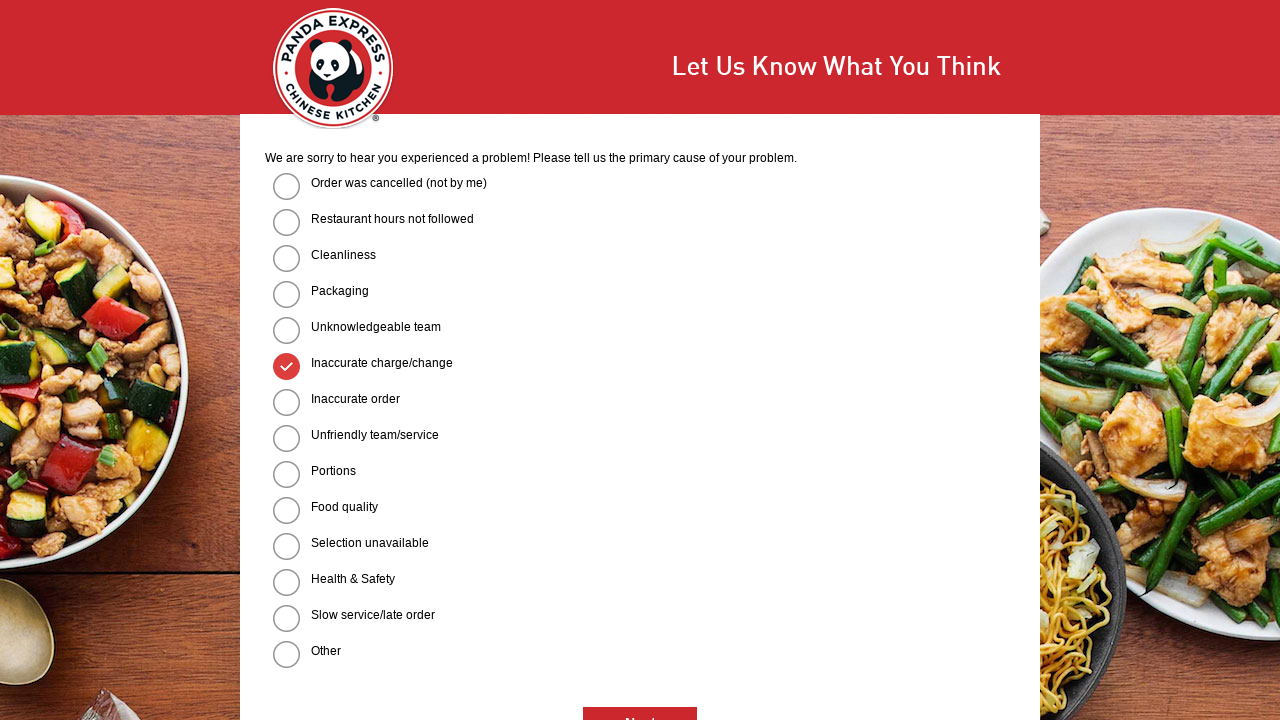

Selected first radio button option (index 10) for a survey question at (286, 546) on .radioSimpleInput >> nth=10
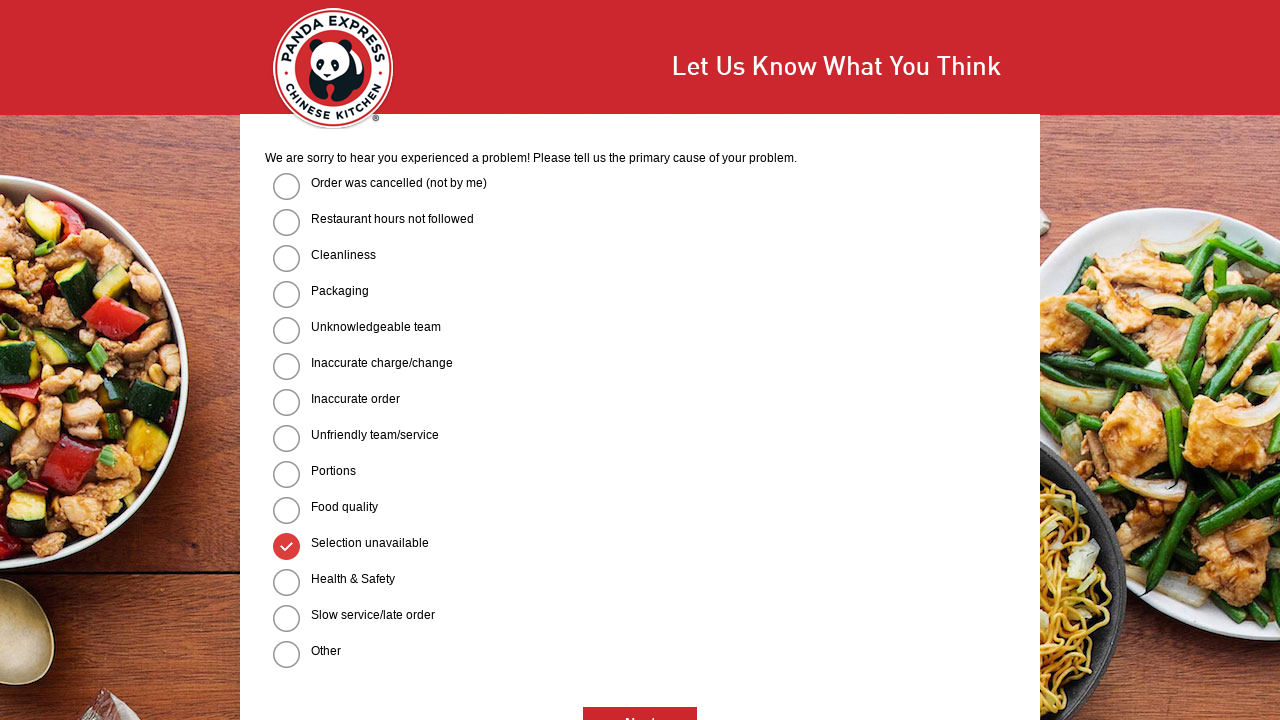

Clicked Next button to proceed to next survey page at (640, 703) on #NextButton >> nth=0
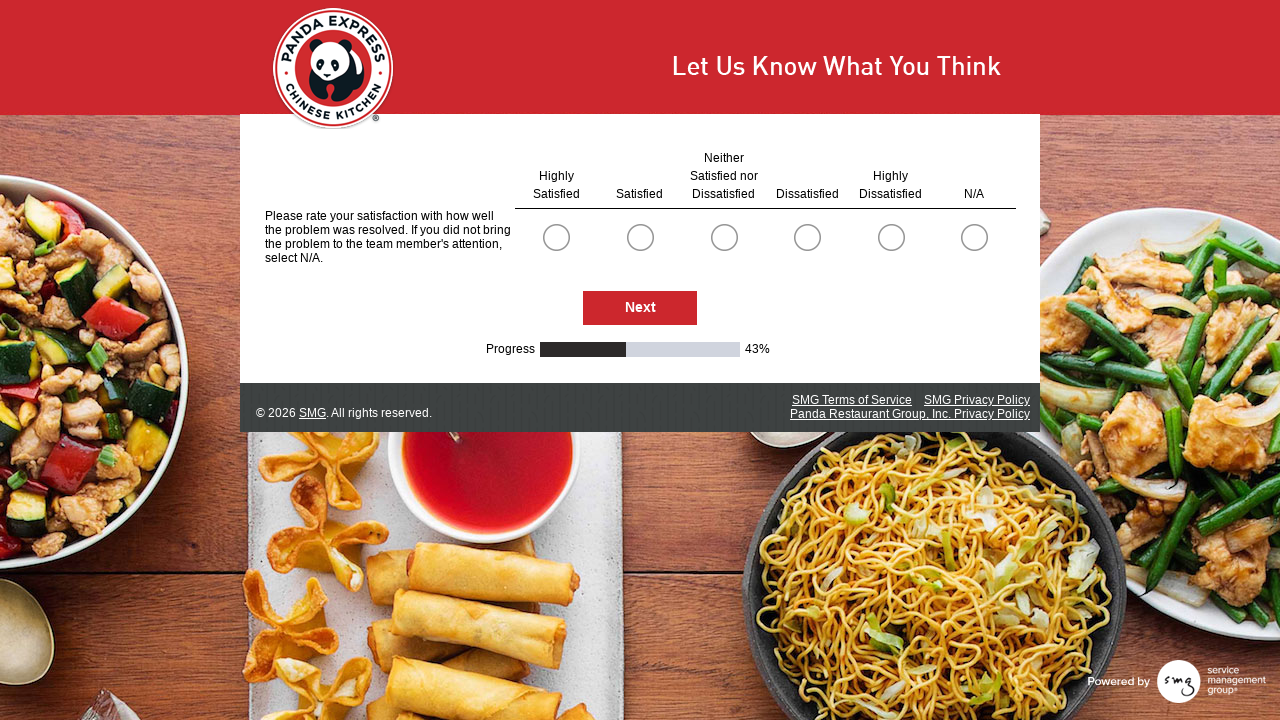

Waited for survey page to load (networkidle)
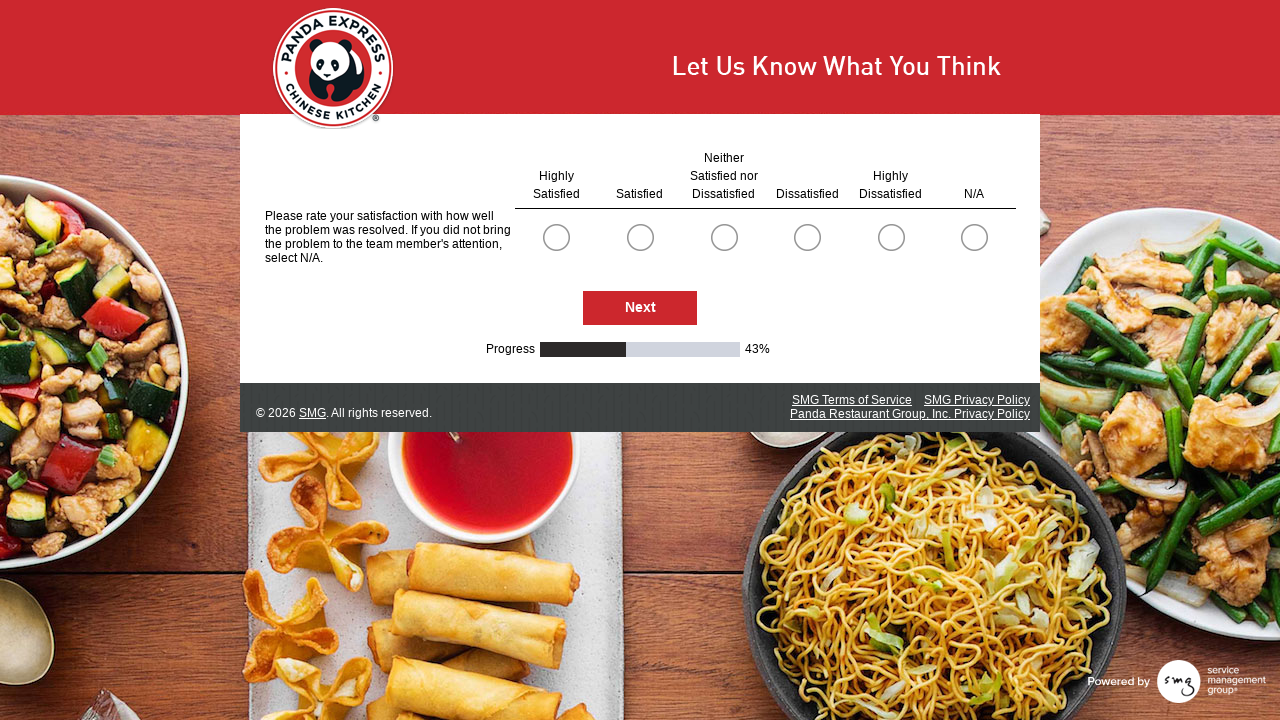

Selected first radio button option (index 0) for a survey question at (556, 237) on .radioSimpleInput >> nth=0
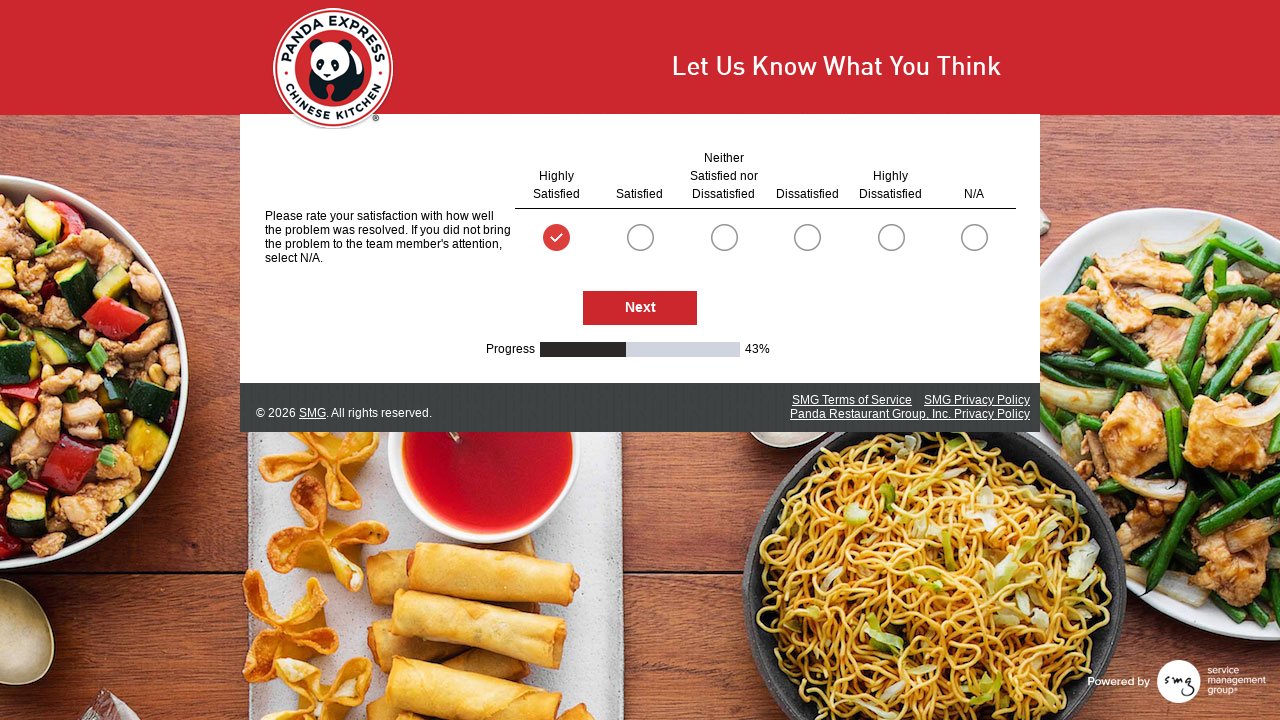

Selected first radio button option (index 5) for a survey question at (974, 237) on .radioSimpleInput >> nth=5
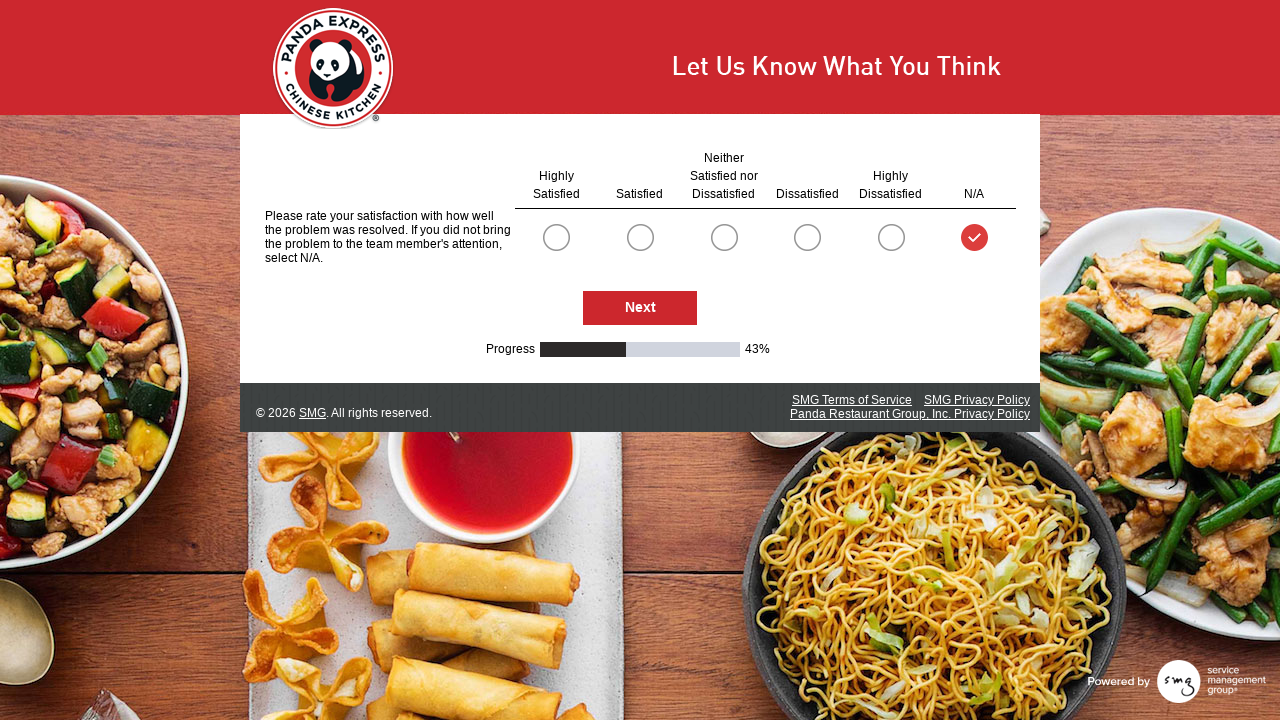

Clicked Next button to proceed to next survey page at (640, 309) on #NextButton >> nth=0
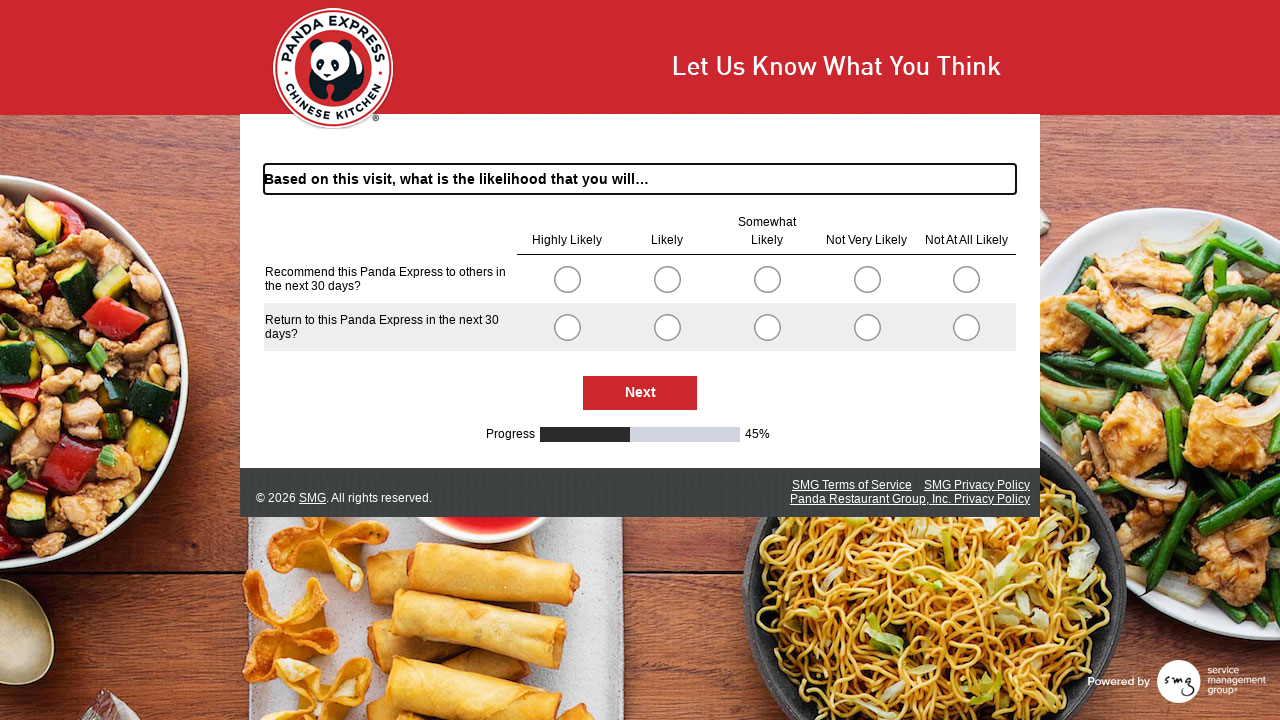

Waited for survey page to load (networkidle)
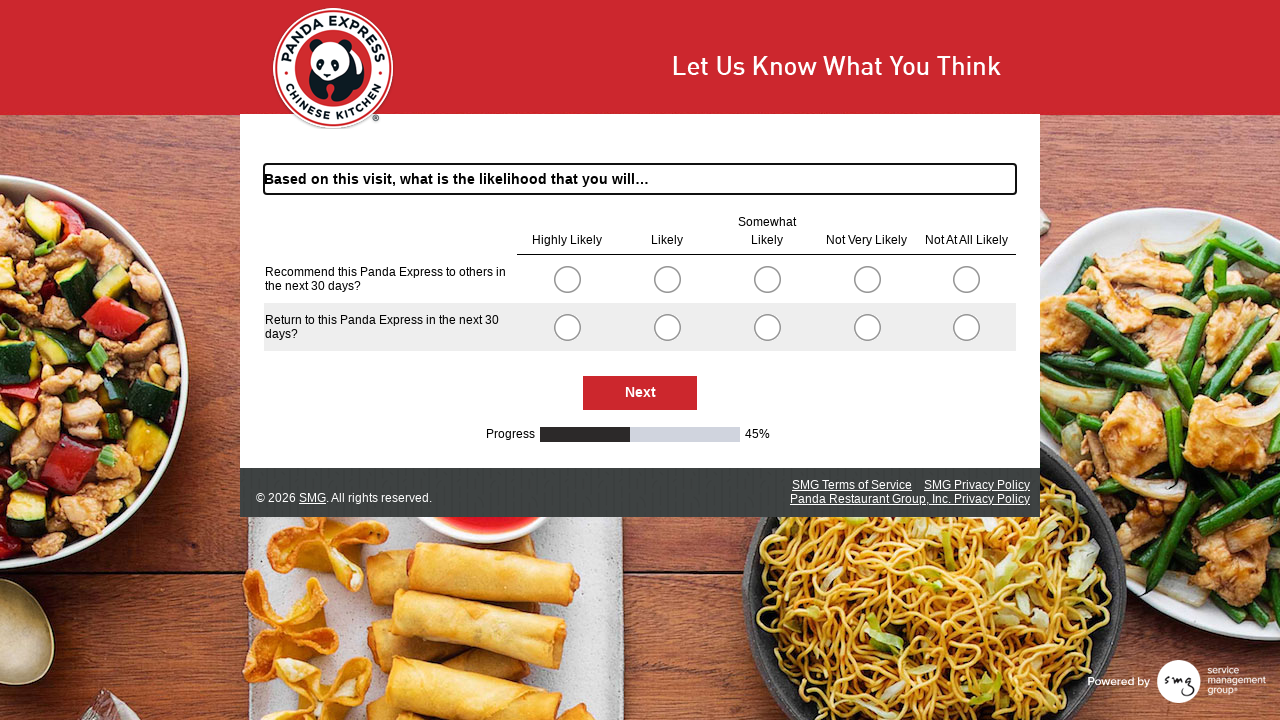

Selected first radio button option (index 0) for a survey question at (567, 279) on .radioSimpleInput >> nth=0
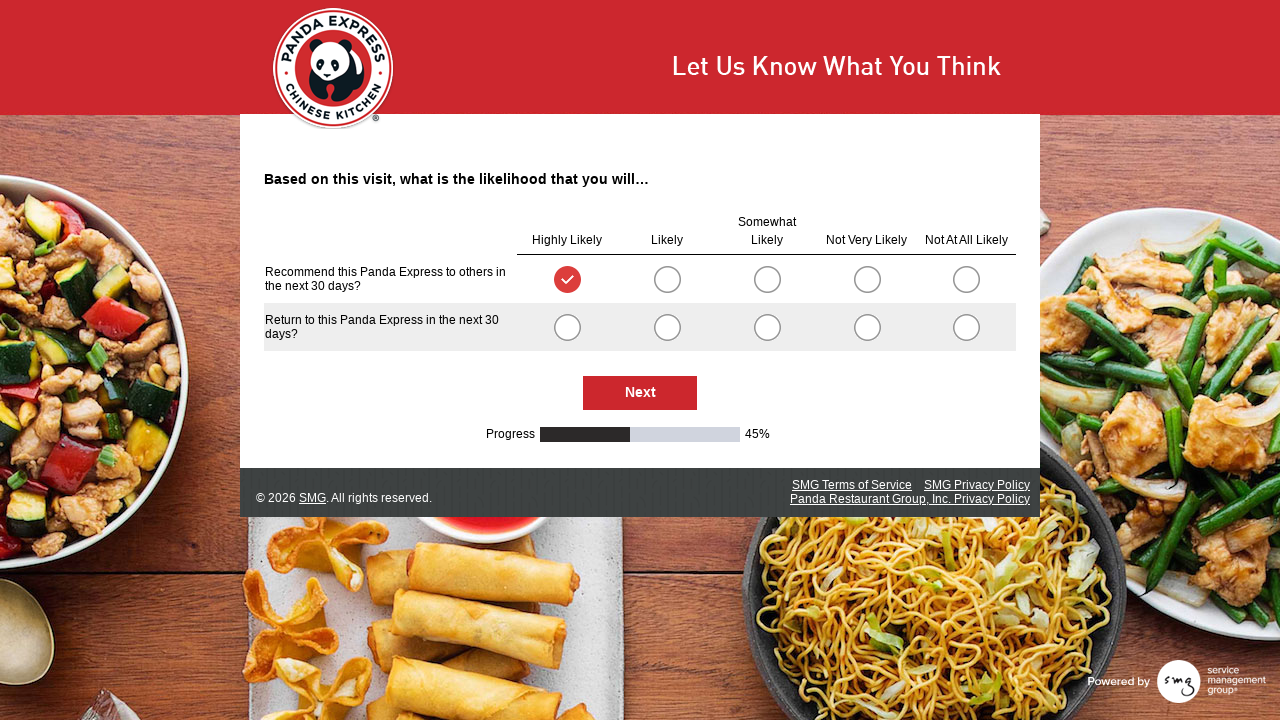

Selected first radio button option (index 5) for a survey question at (567, 327) on .radioSimpleInput >> nth=5
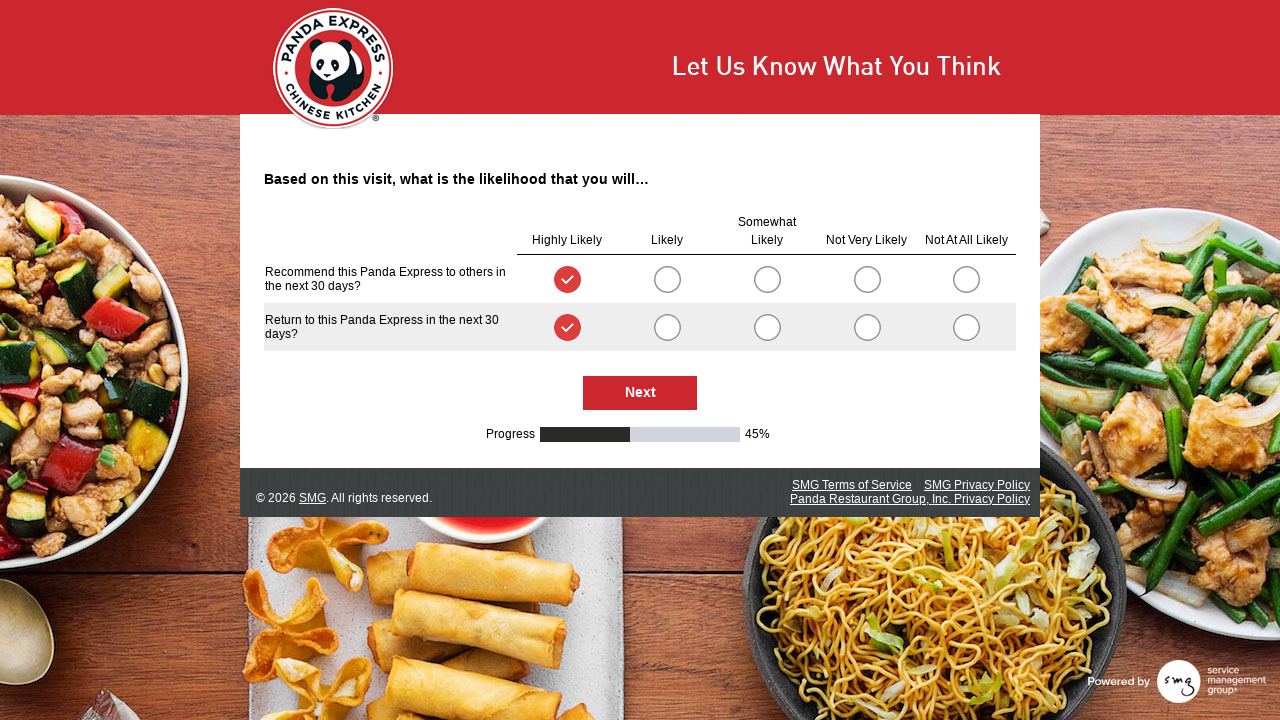

Clicked Next button to proceed to next survey page at (640, 393) on #NextButton >> nth=0
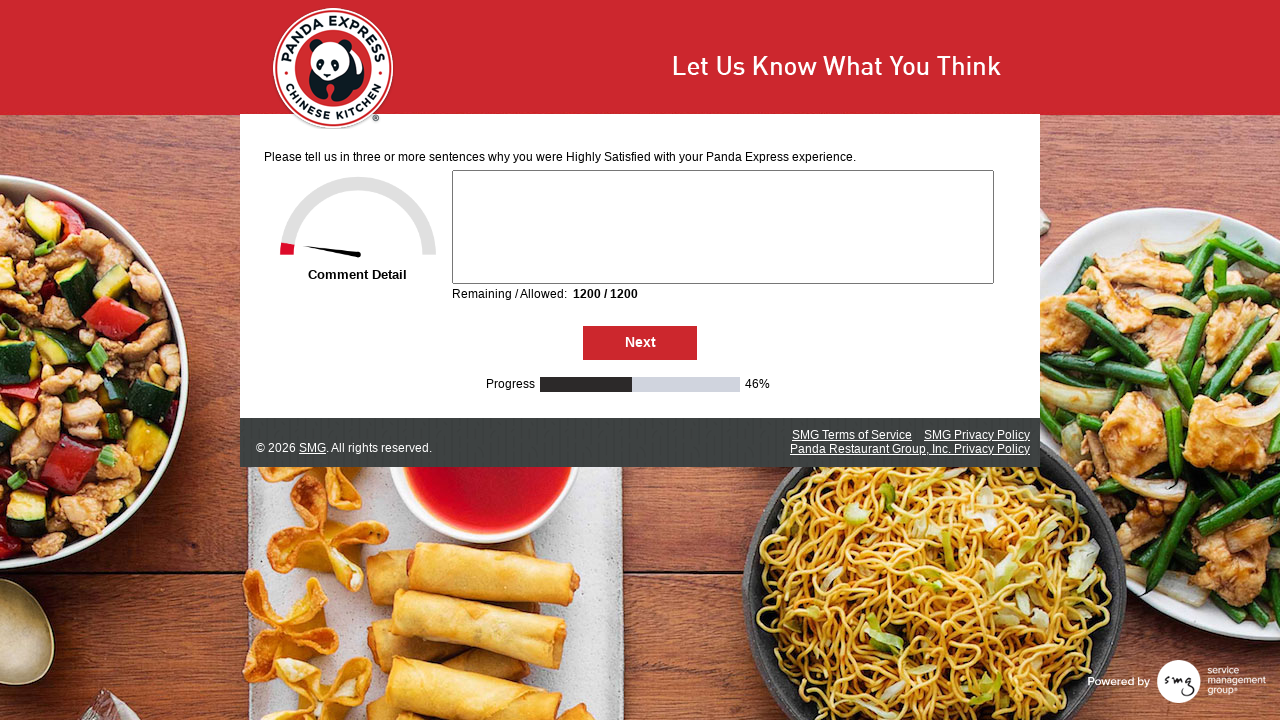

Waited for survey page to load (networkidle)
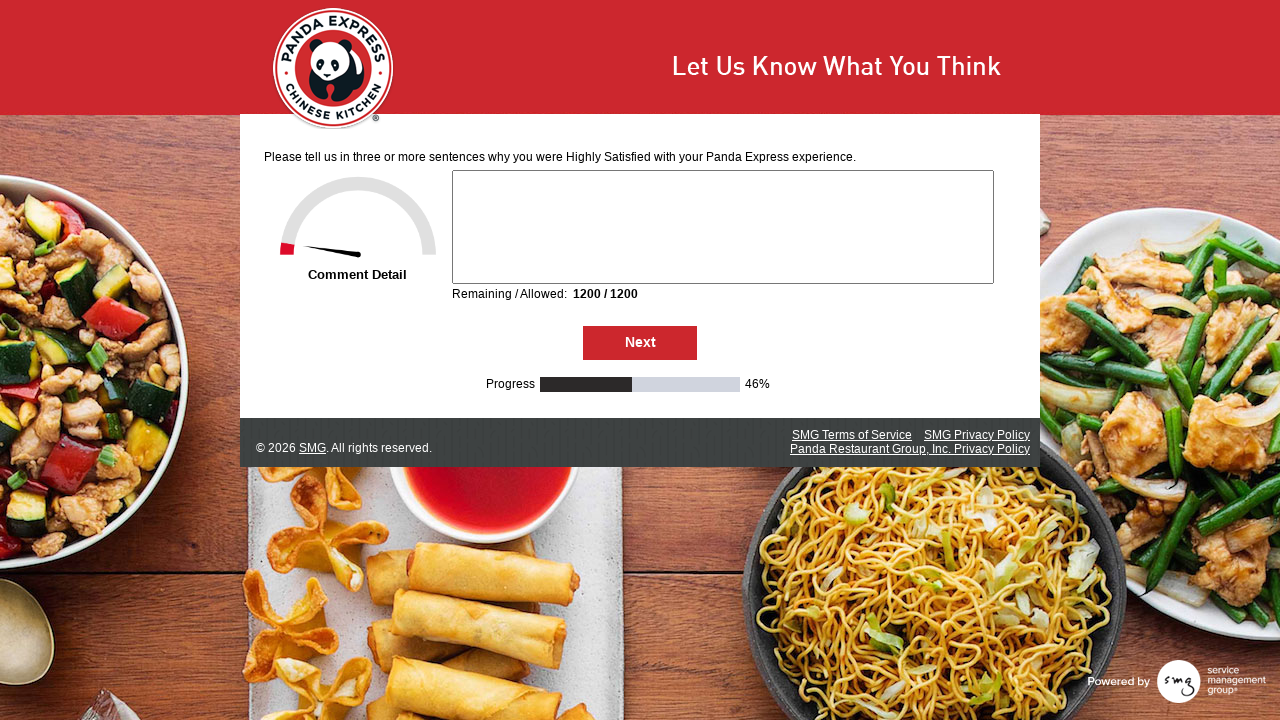

Clicked Next button to proceed to next survey page at (640, 343) on #NextButton >> nth=0
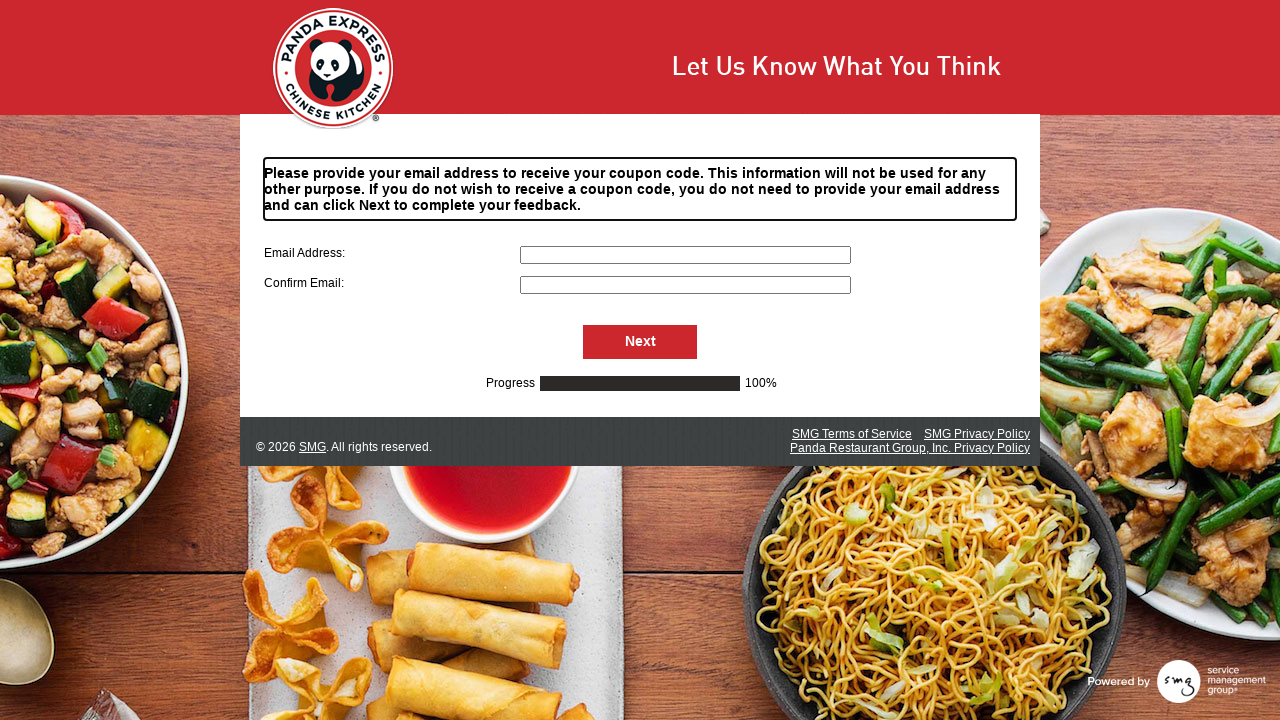

Waited for survey page to load (networkidle)
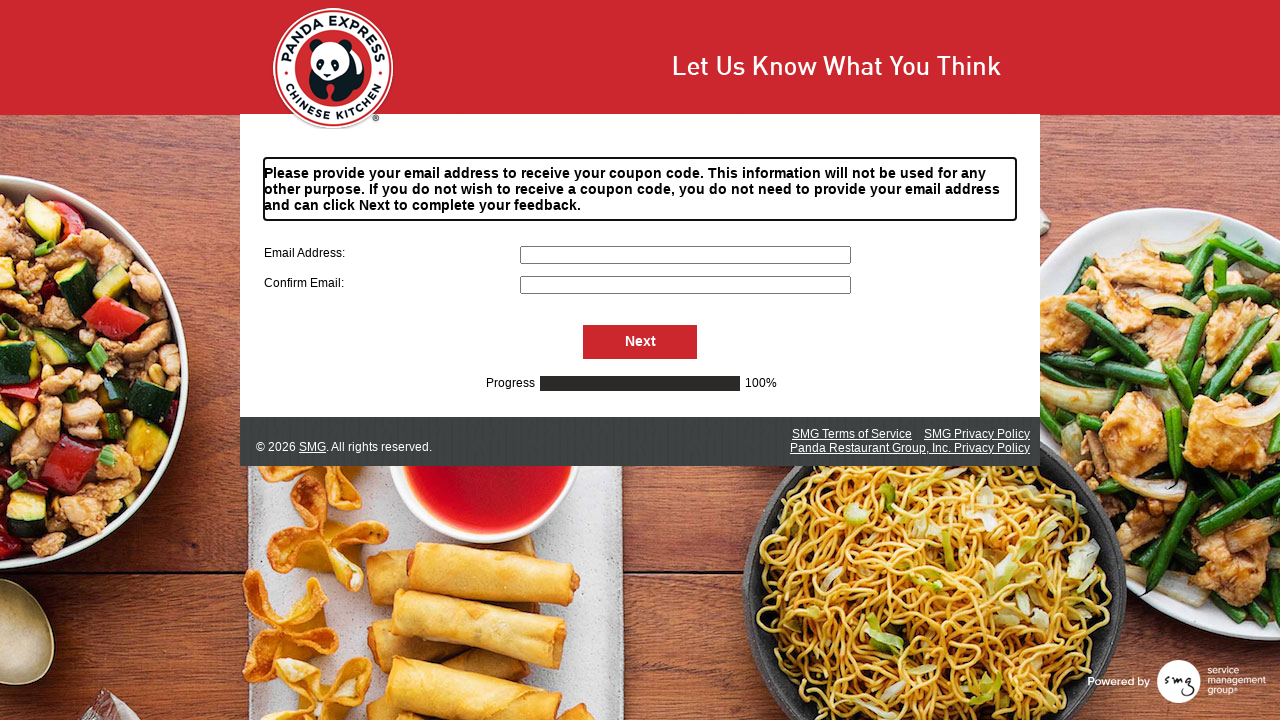

Clicked Next button to proceed to next survey page at (640, 342) on #NextButton >> nth=0
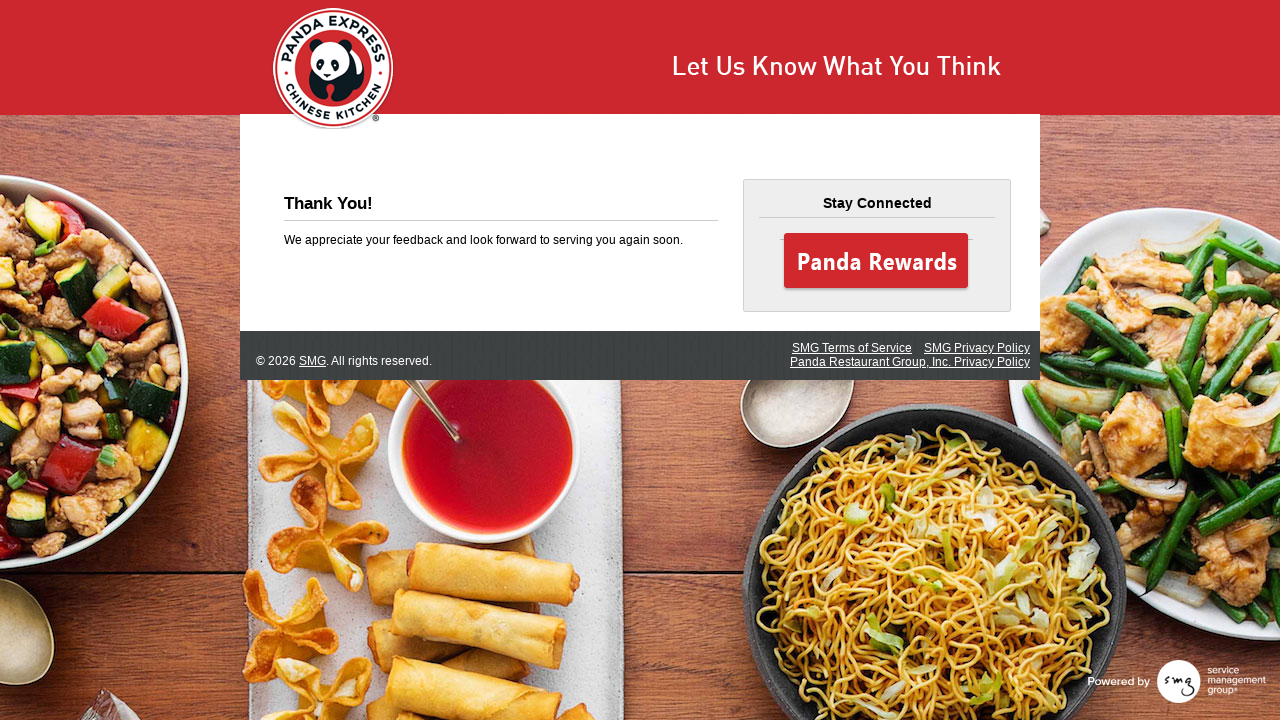

Waited for survey page to load (networkidle)
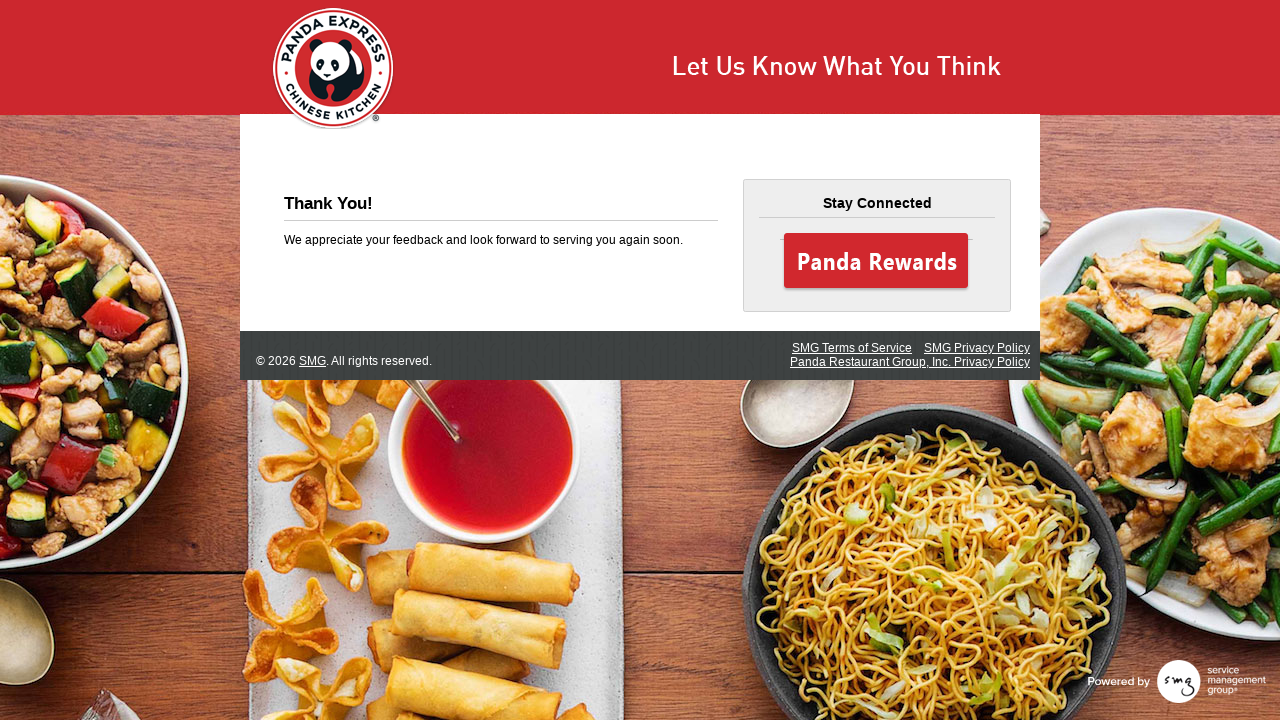

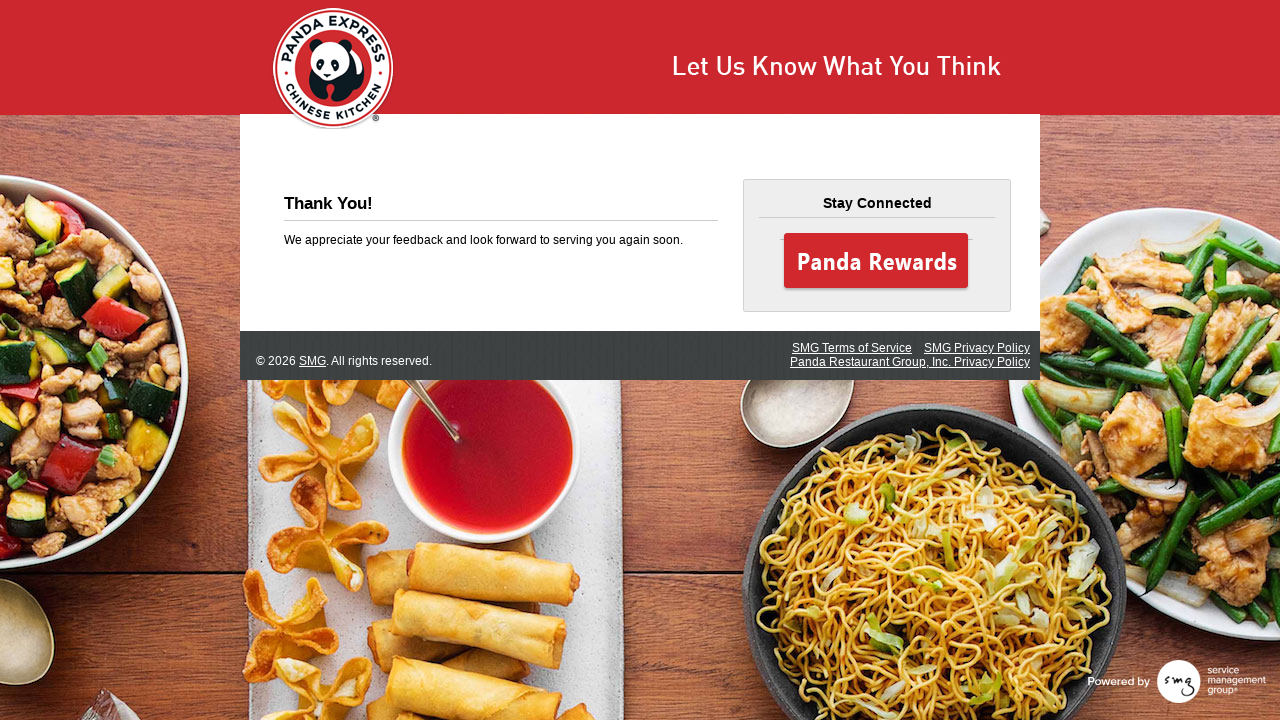